Navigates to a Hungarian food delivery menu page and scrolls through the entire page content using Page Down key presses to ensure all menu items are loaded.

Starting URL: https://www.teletal.hu/etlap/45

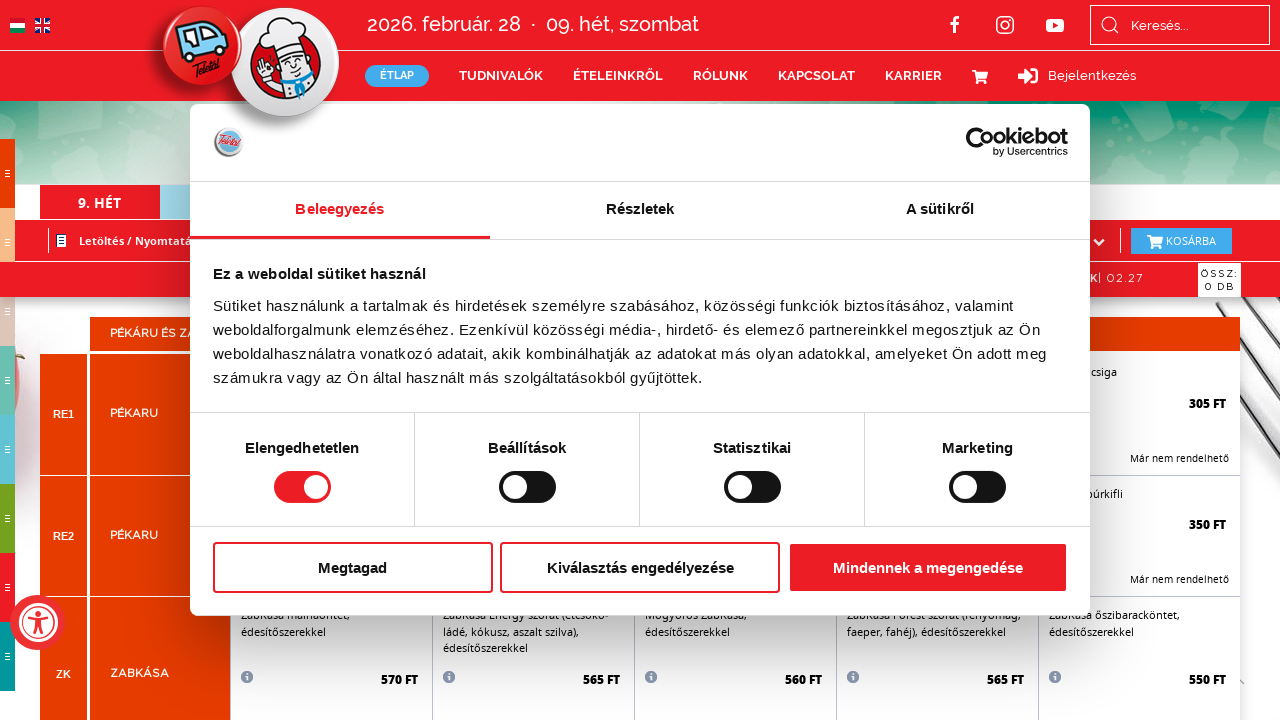

Located HTML body element for keyboard interactions
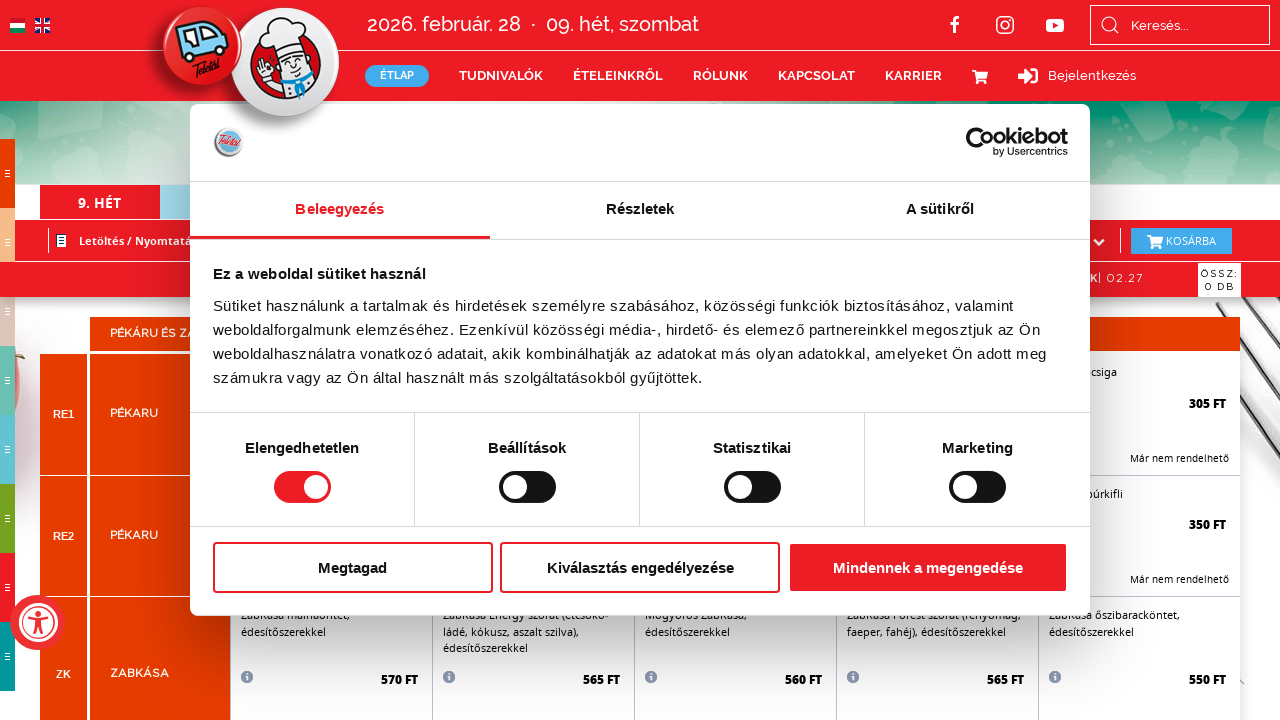

Waited 1000ms for content to load (iteration 1/17)
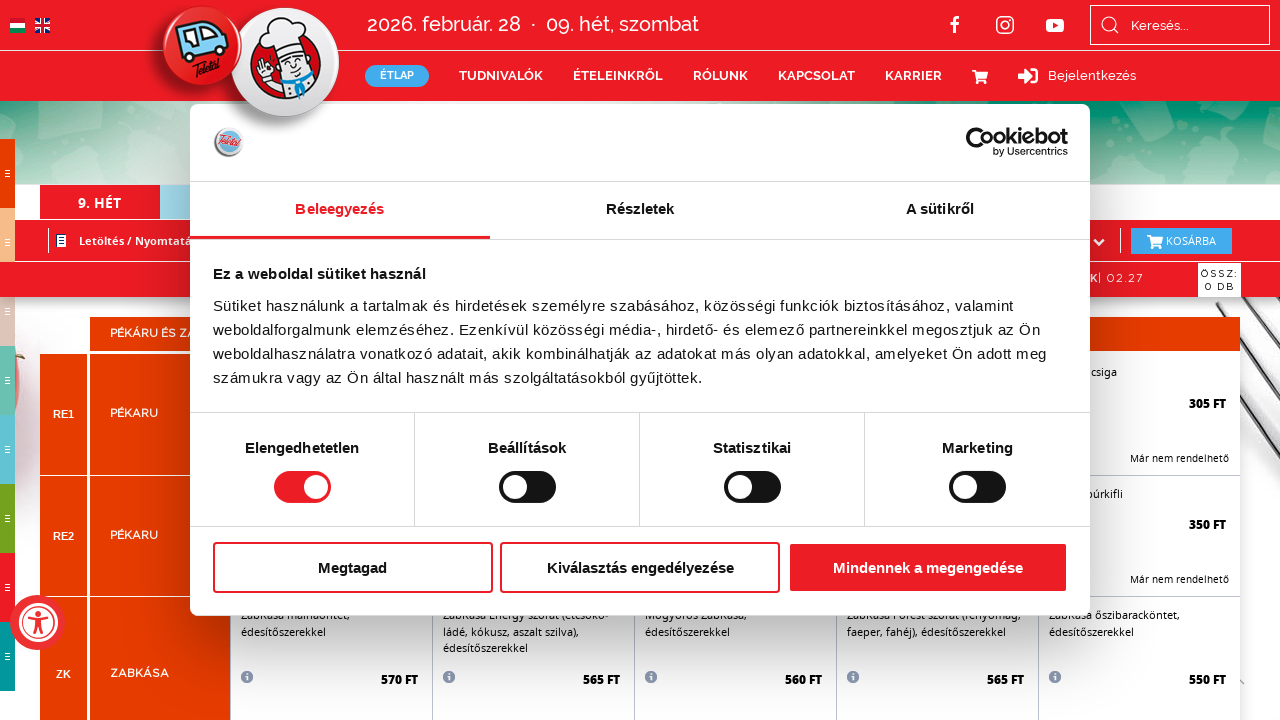

Pressed PageDown key to scroll menu (iteration 1/17)
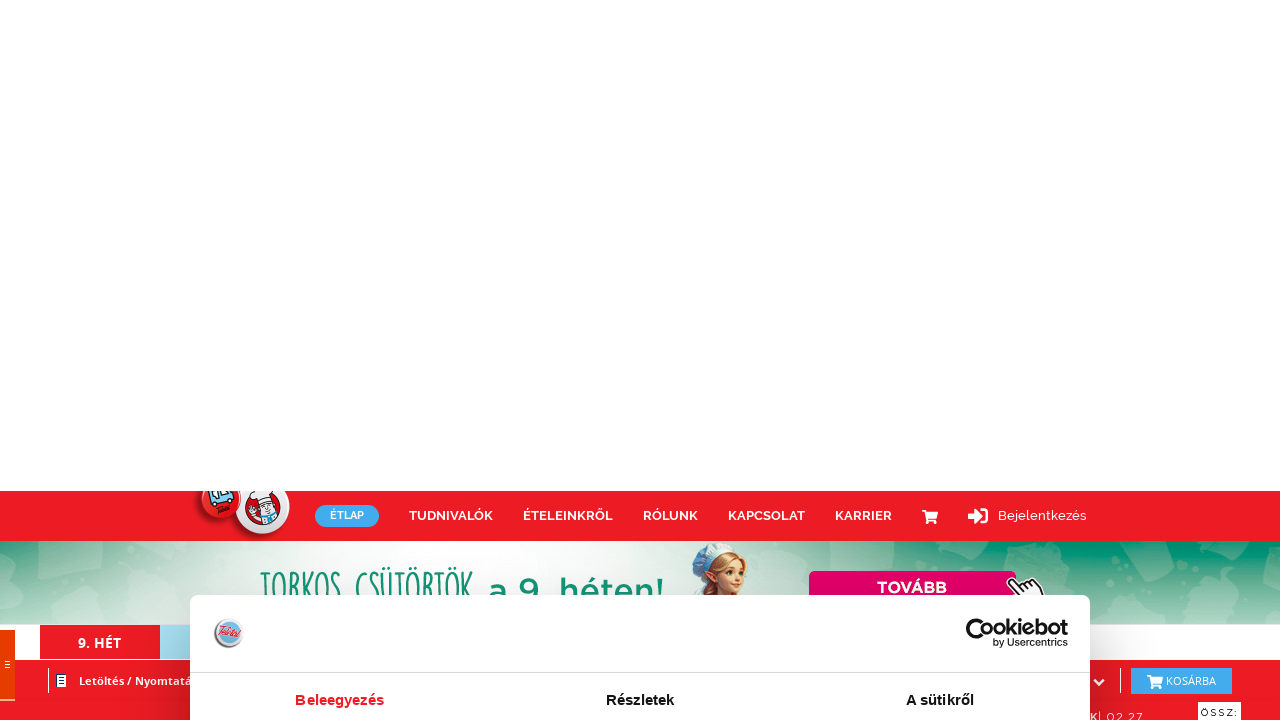

Waited 1000ms for content to load (iteration 2/17)
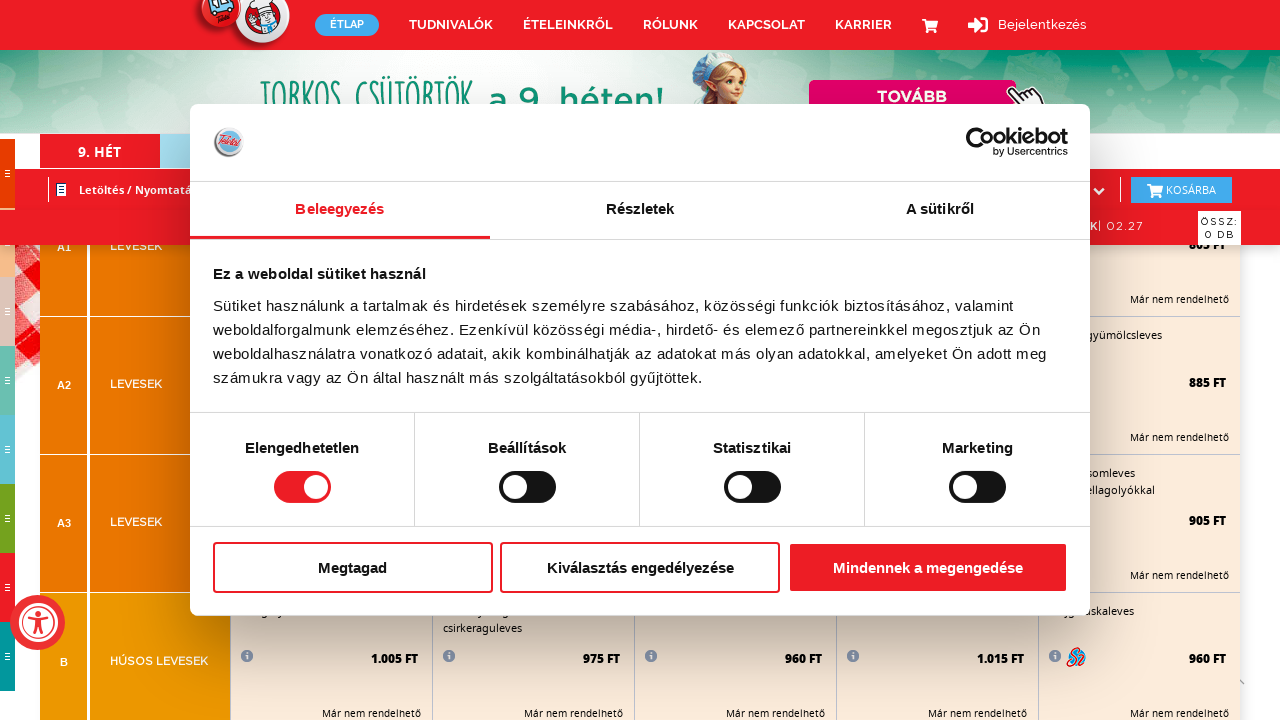

Pressed PageDown key to scroll menu (iteration 2/17)
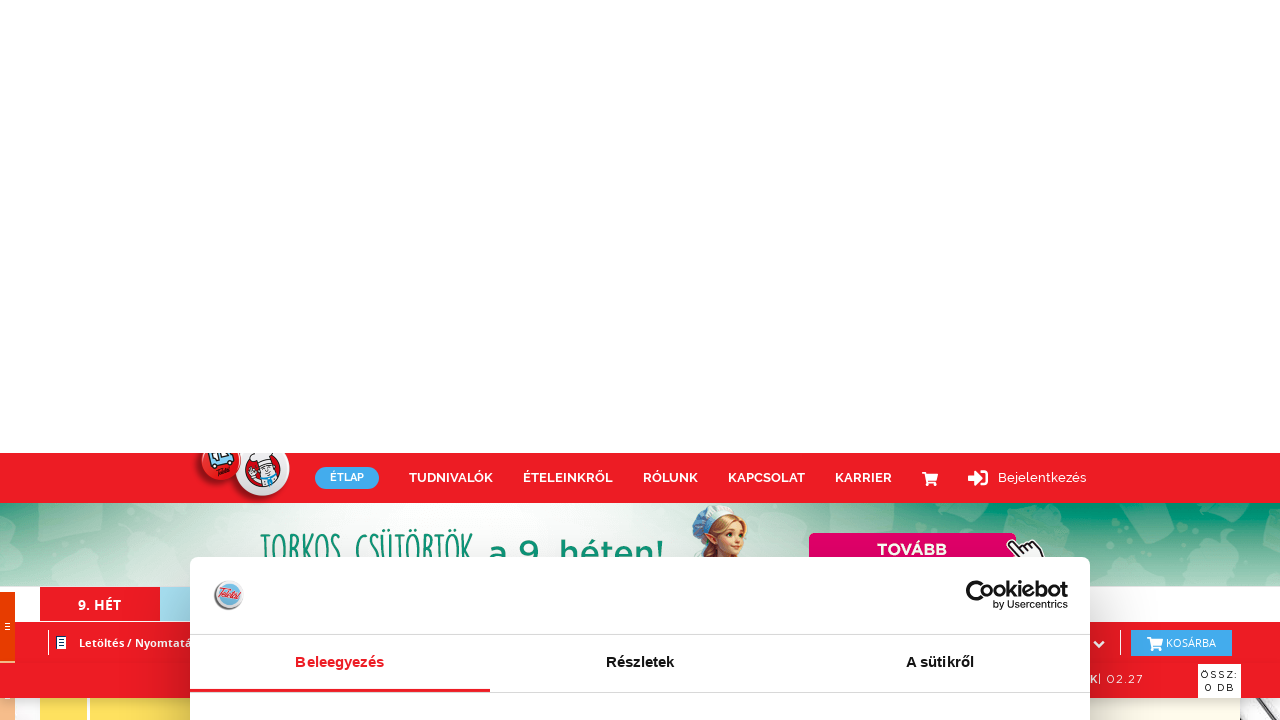

Waited 1000ms for content to load (iteration 3/17)
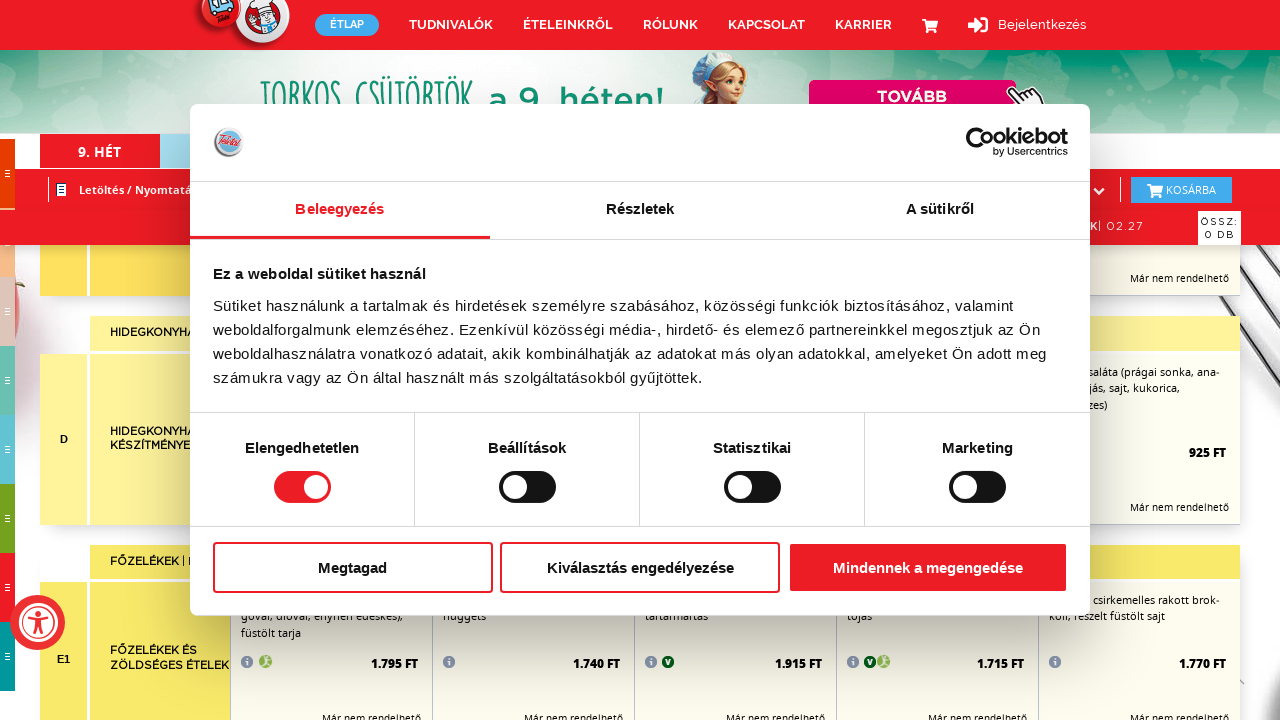

Pressed PageDown key to scroll menu (iteration 3/17)
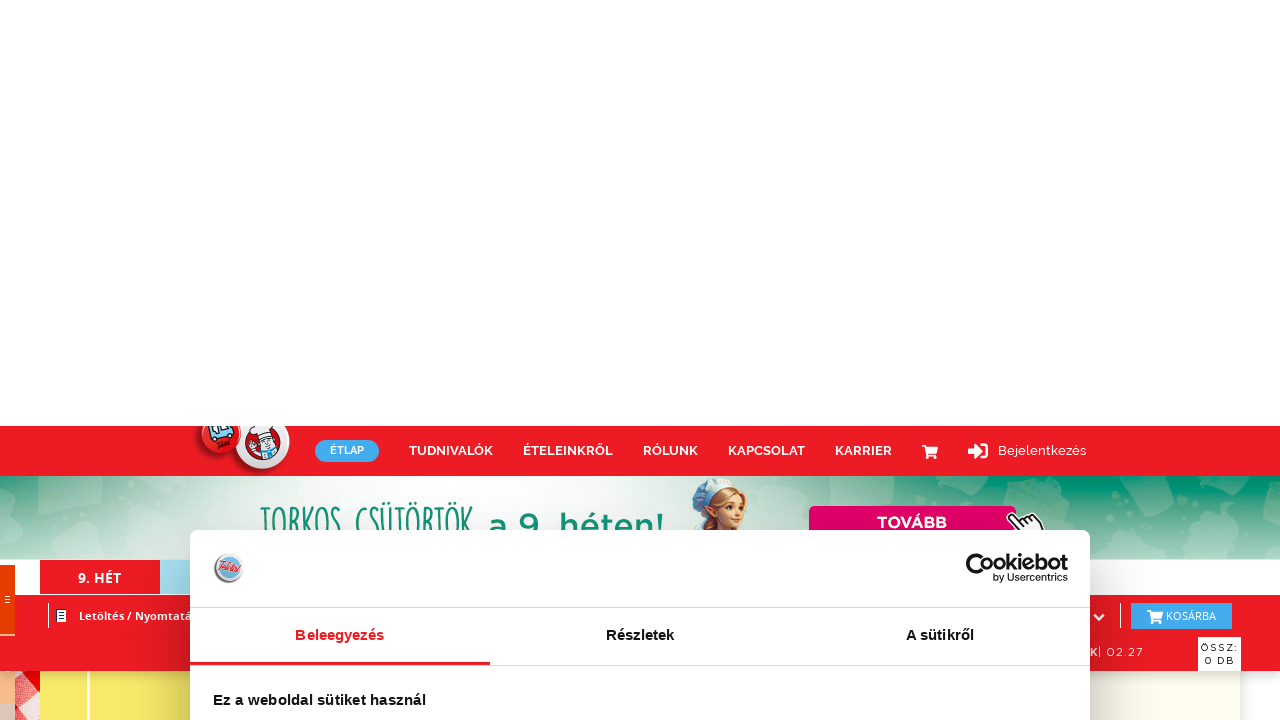

Waited 1000ms for content to load (iteration 4/17)
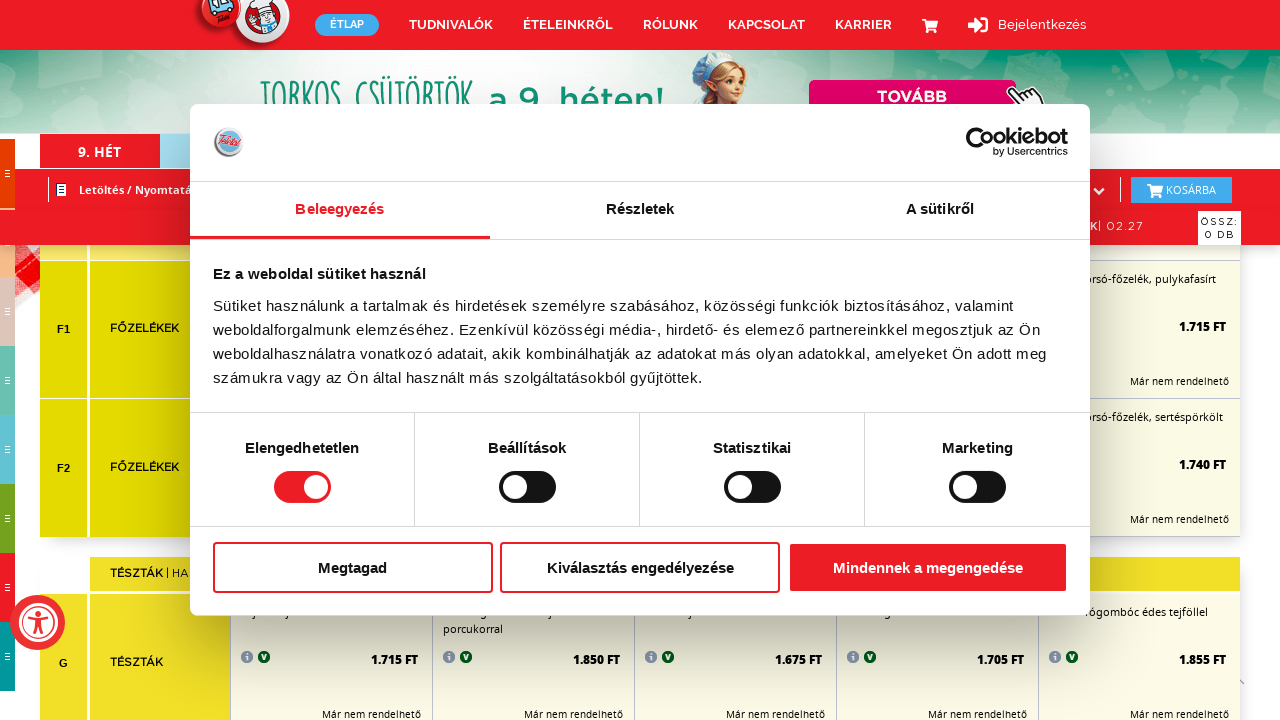

Pressed PageDown key to scroll menu (iteration 4/17)
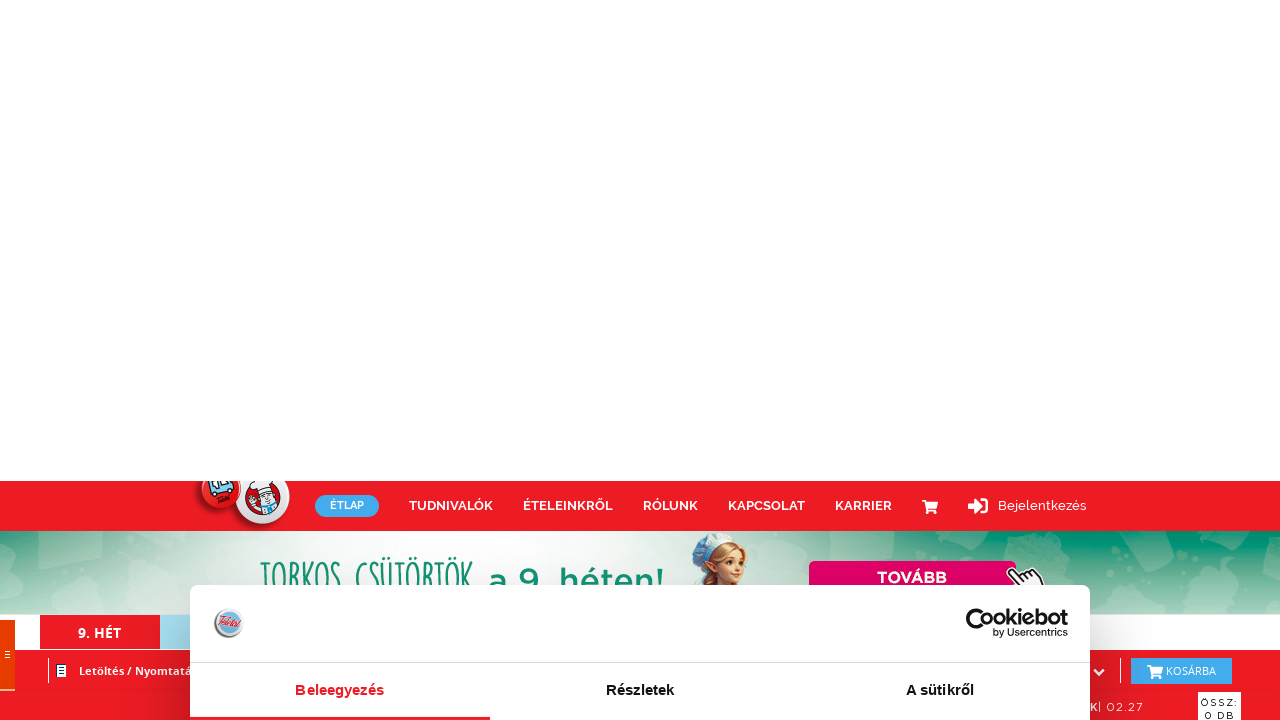

Waited 1000ms for content to load (iteration 5/17)
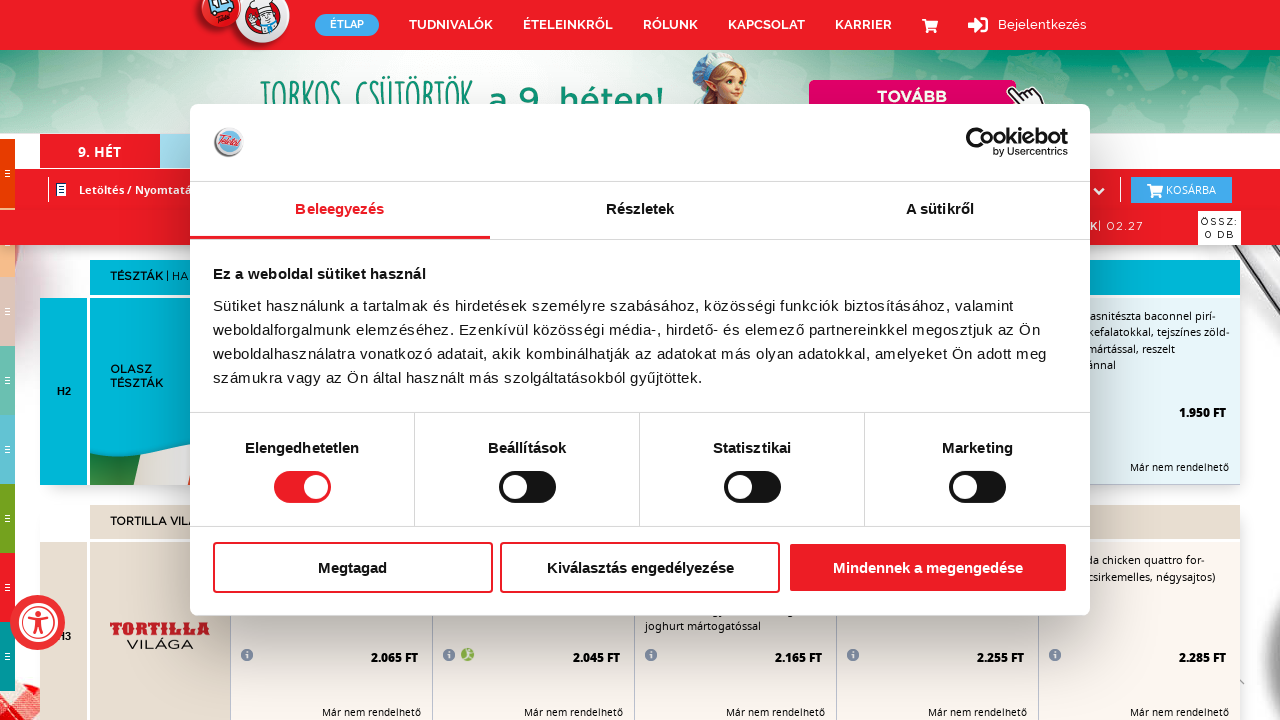

Pressed PageDown key to scroll menu (iteration 5/17)
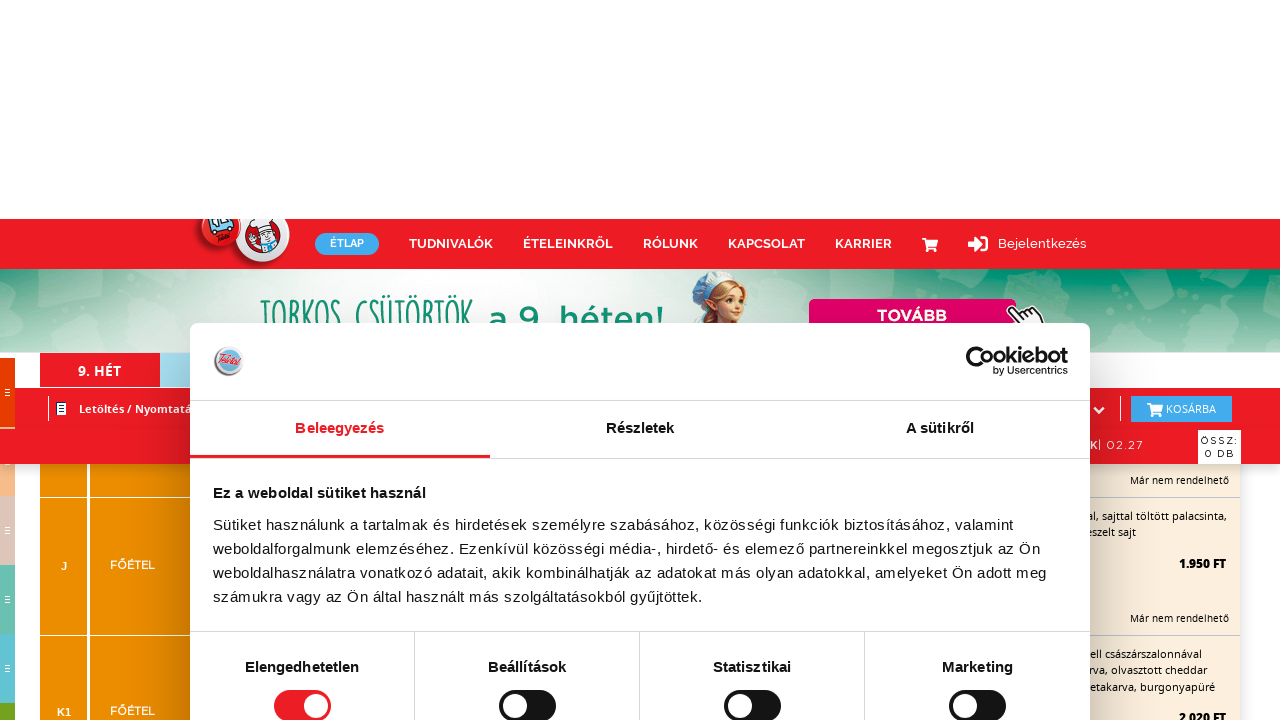

Waited 1000ms for content to load (iteration 6/17)
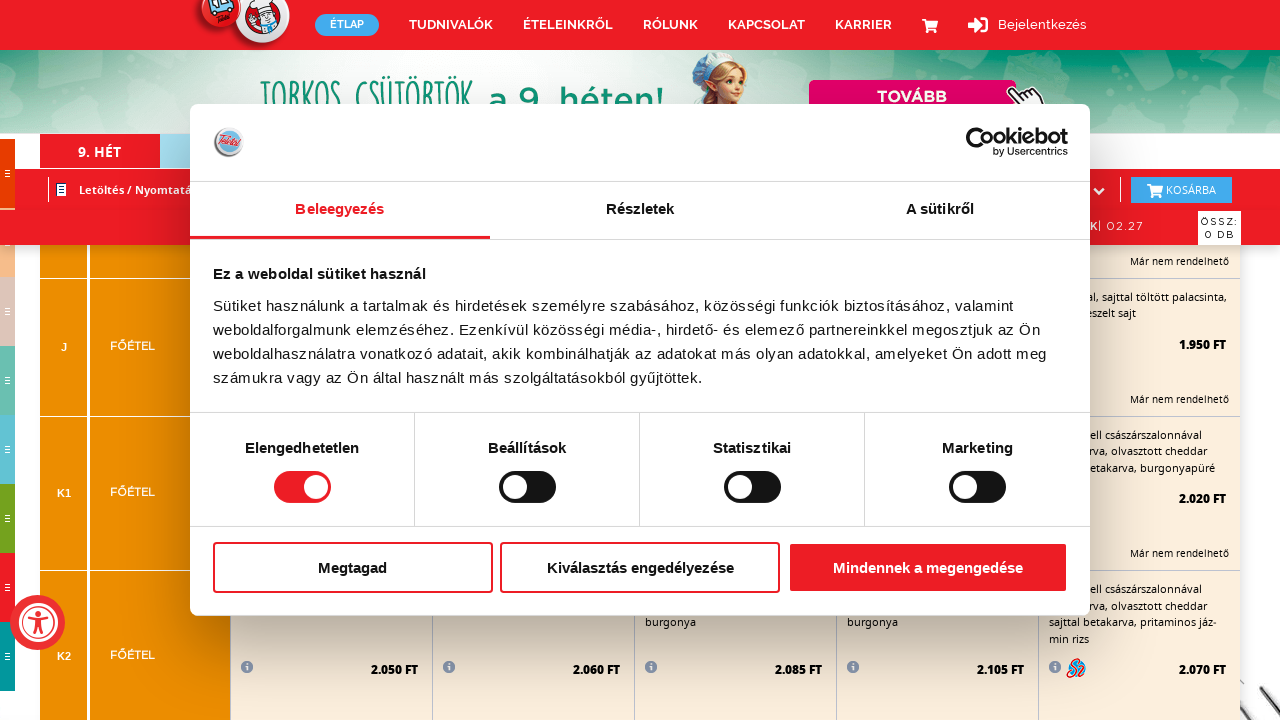

Pressed PageDown key to scroll menu (iteration 6/17)
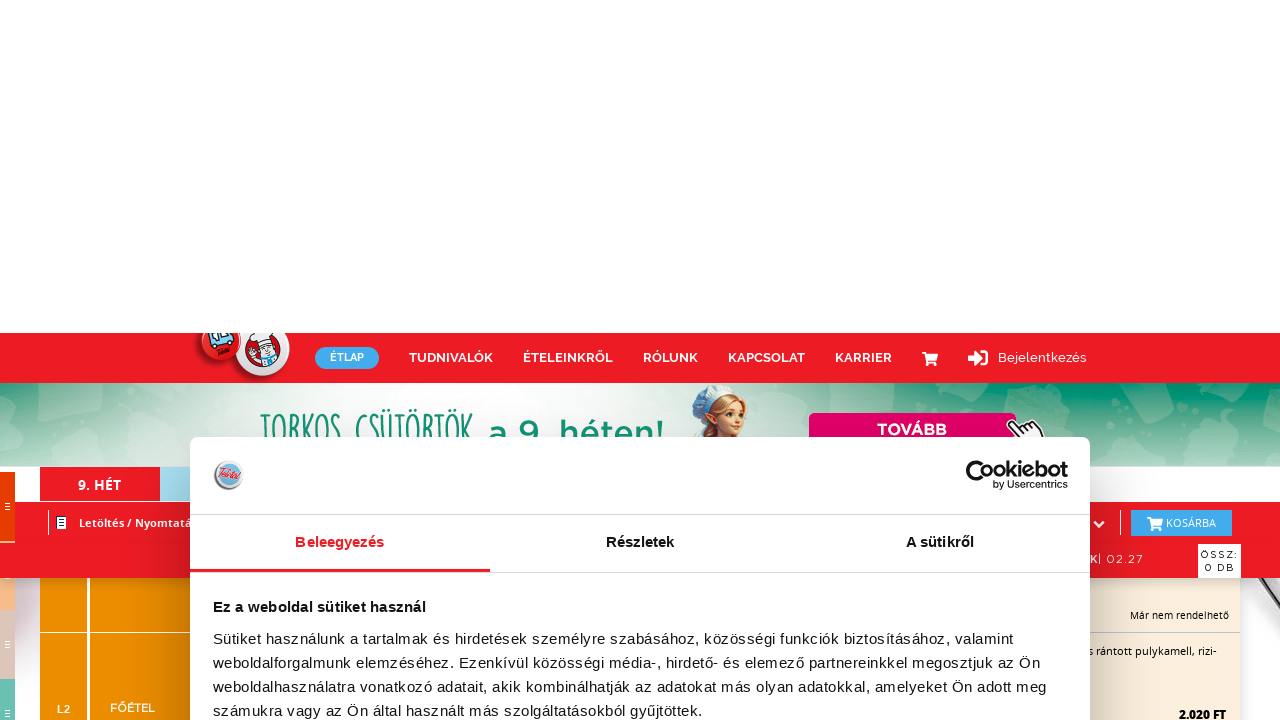

Waited 1000ms for content to load (iteration 7/17)
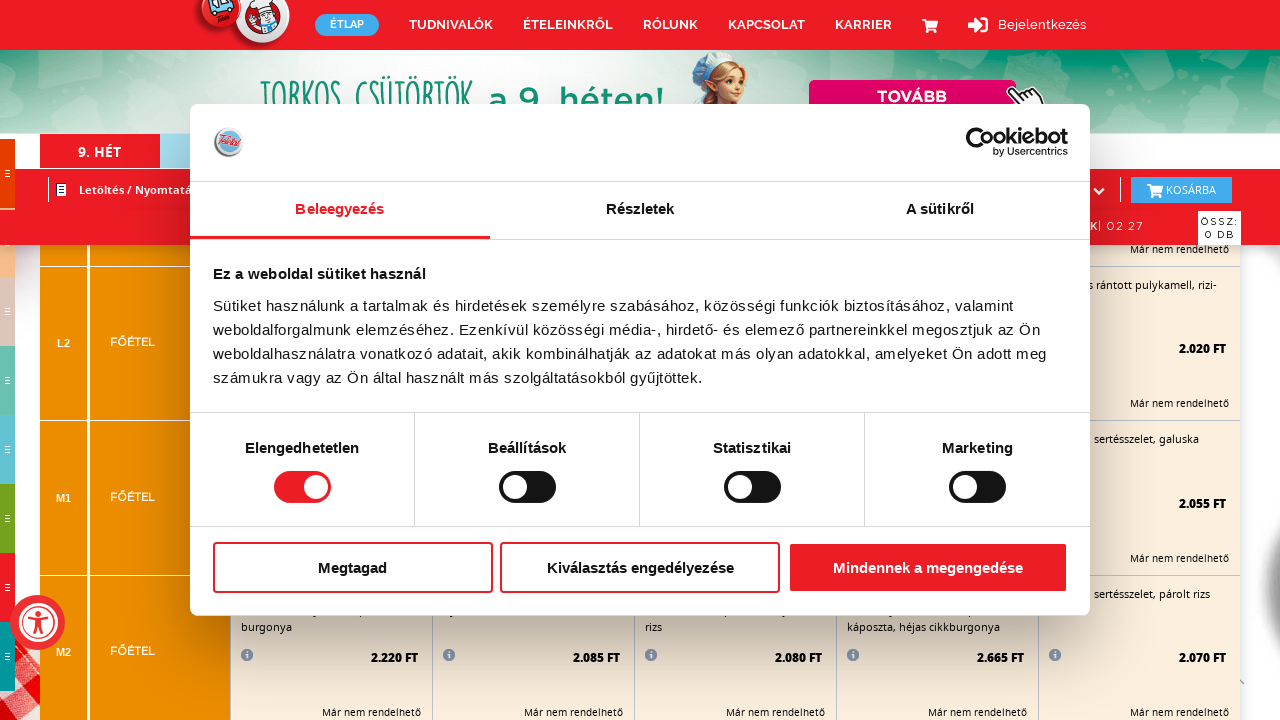

Pressed PageDown key to scroll menu (iteration 7/17)
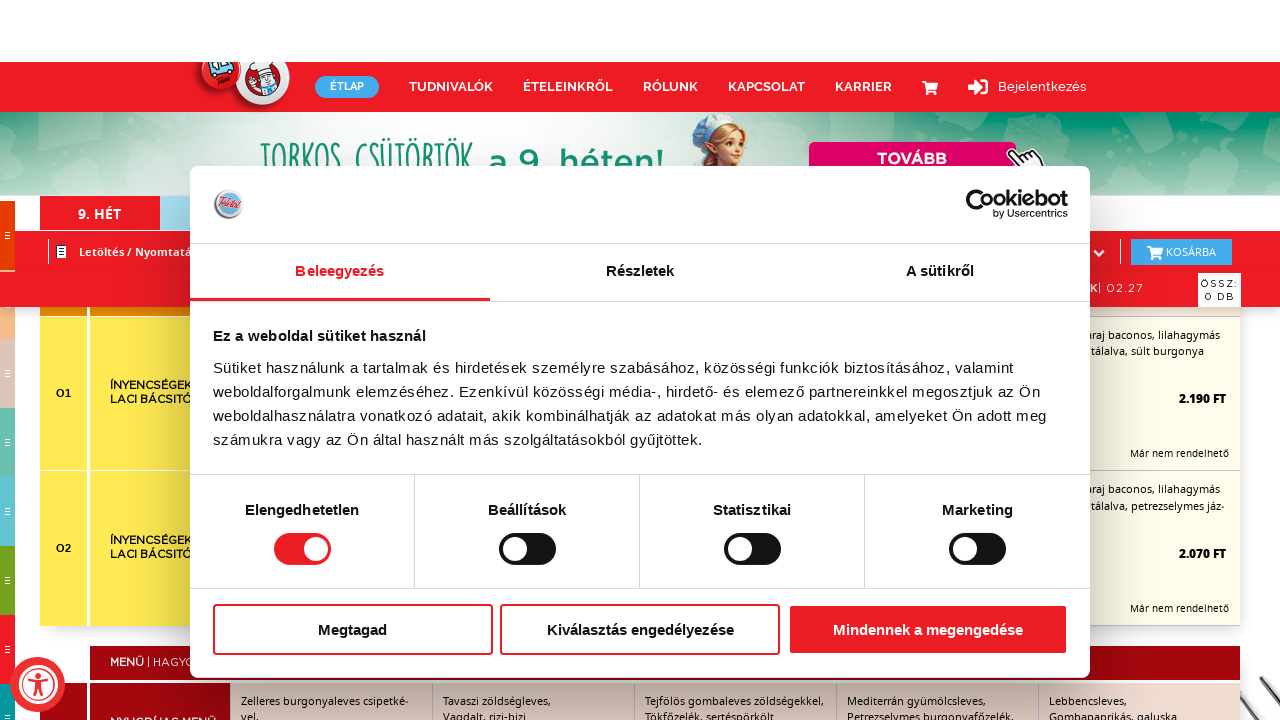

Waited 1000ms for content to load (iteration 8/17)
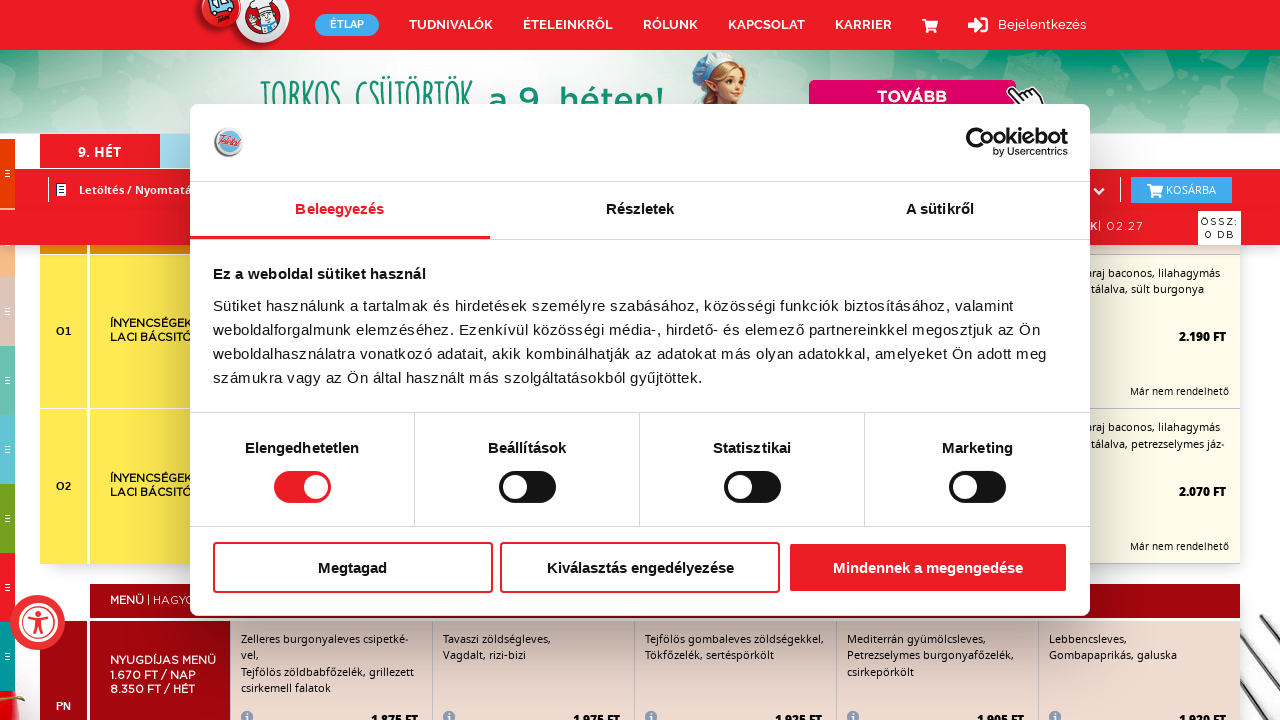

Pressed PageDown key to scroll menu (iteration 8/17)
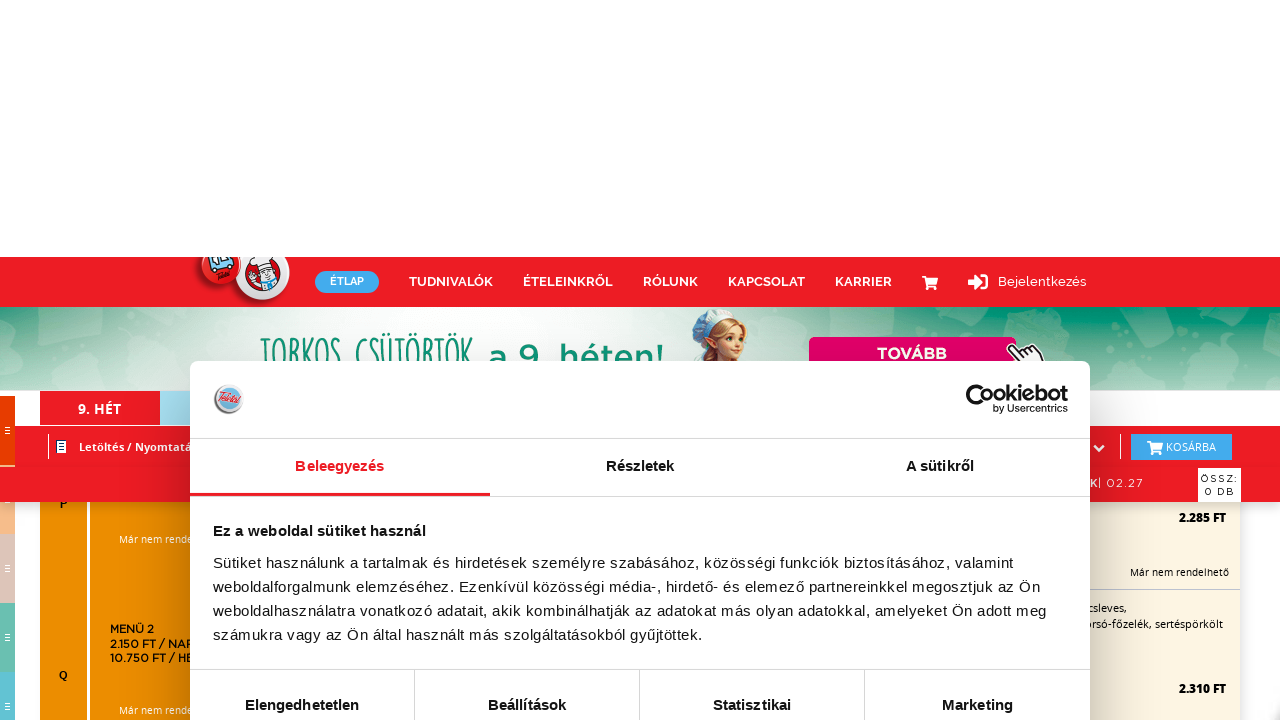

Waited 1000ms for content to load (iteration 9/17)
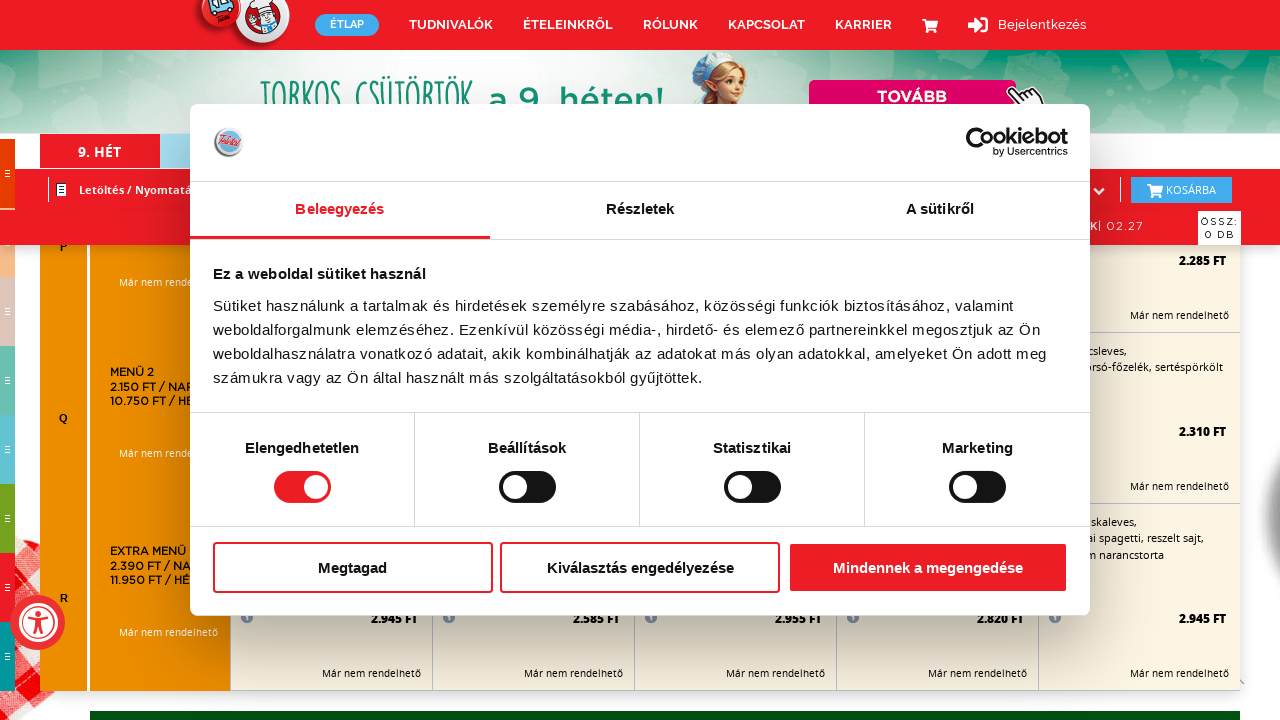

Pressed PageDown key to scroll menu (iteration 9/17)
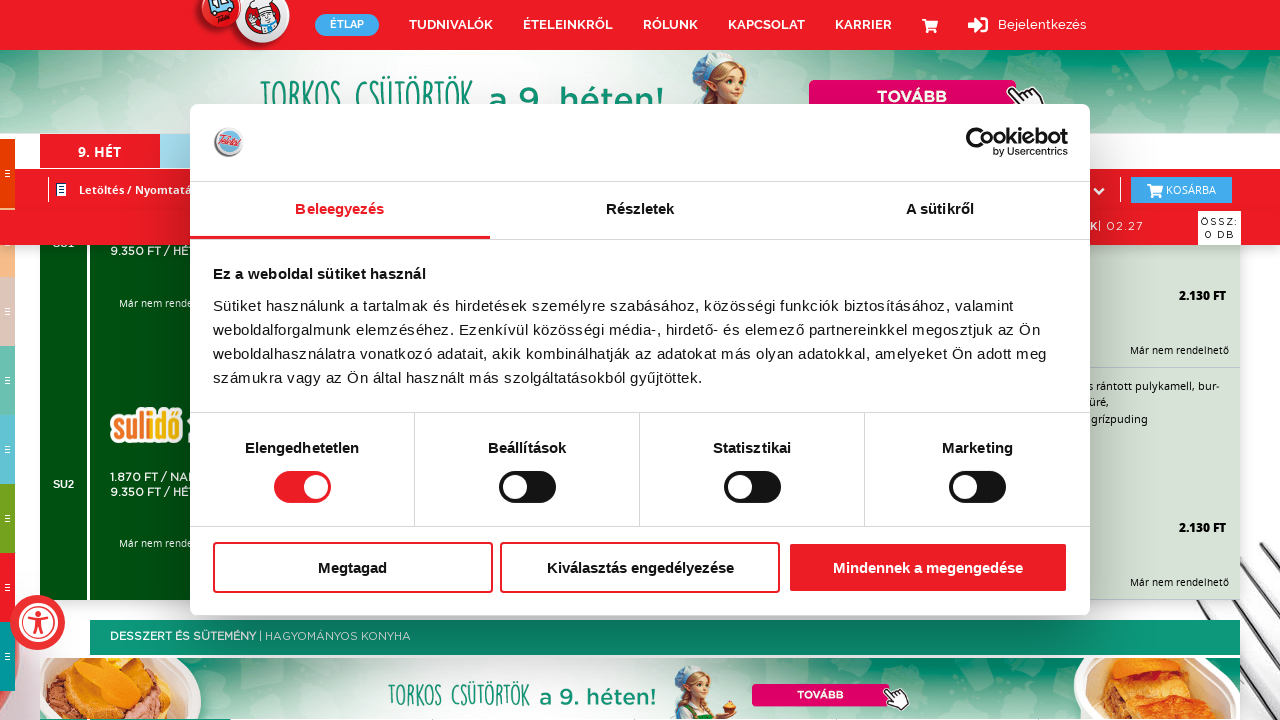

Waited 1000ms for content to load (iteration 10/17)
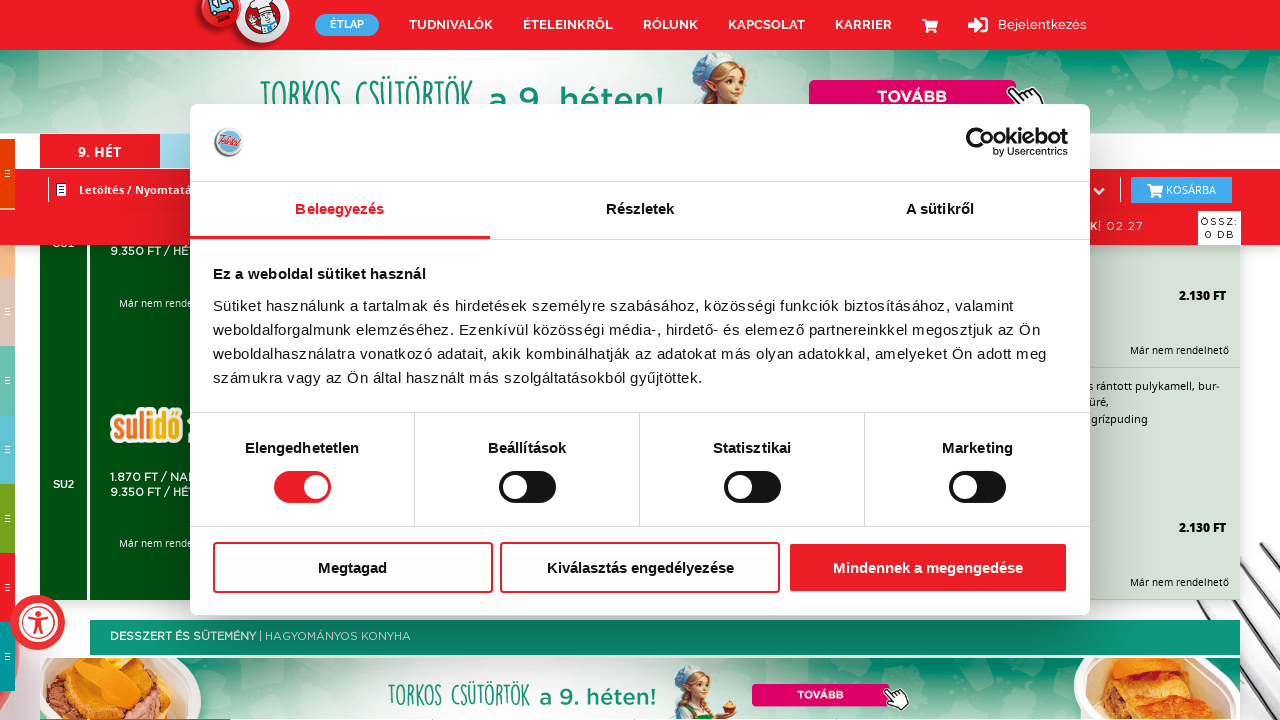

Pressed PageDown key to scroll menu (iteration 10/17)
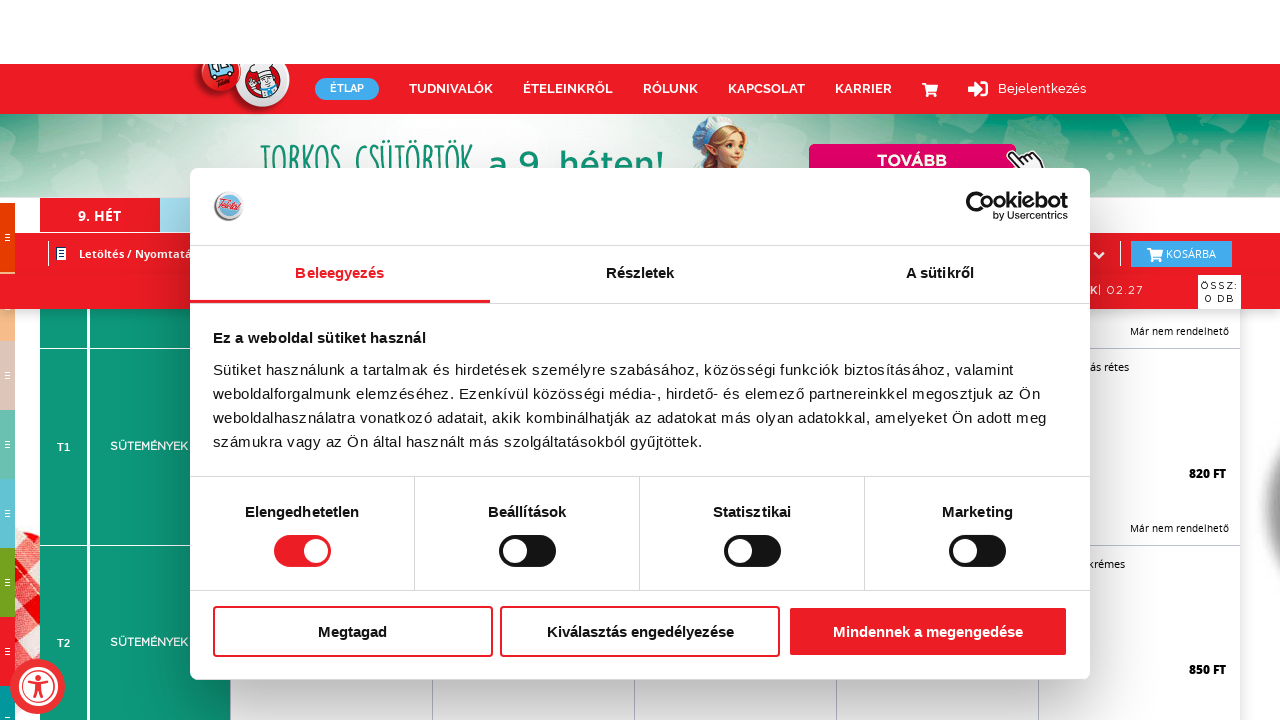

Waited 1000ms for content to load (iteration 11/17)
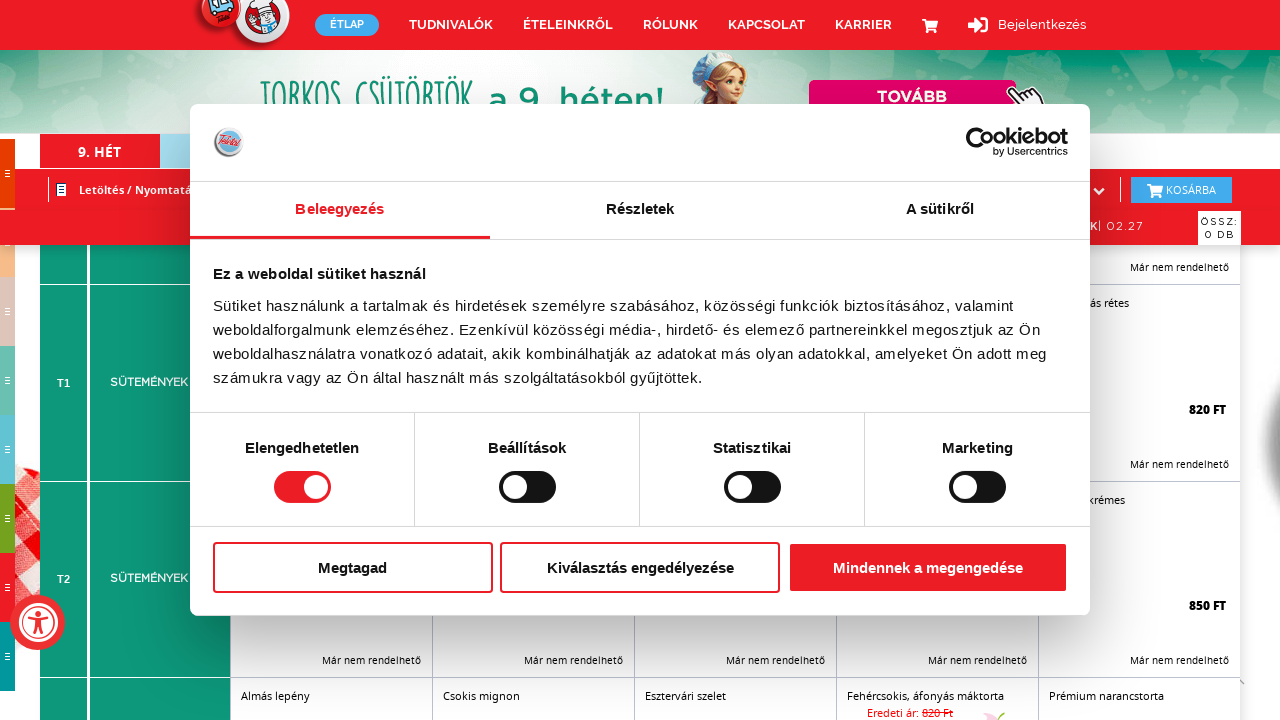

Pressed PageDown key to scroll menu (iteration 11/17)
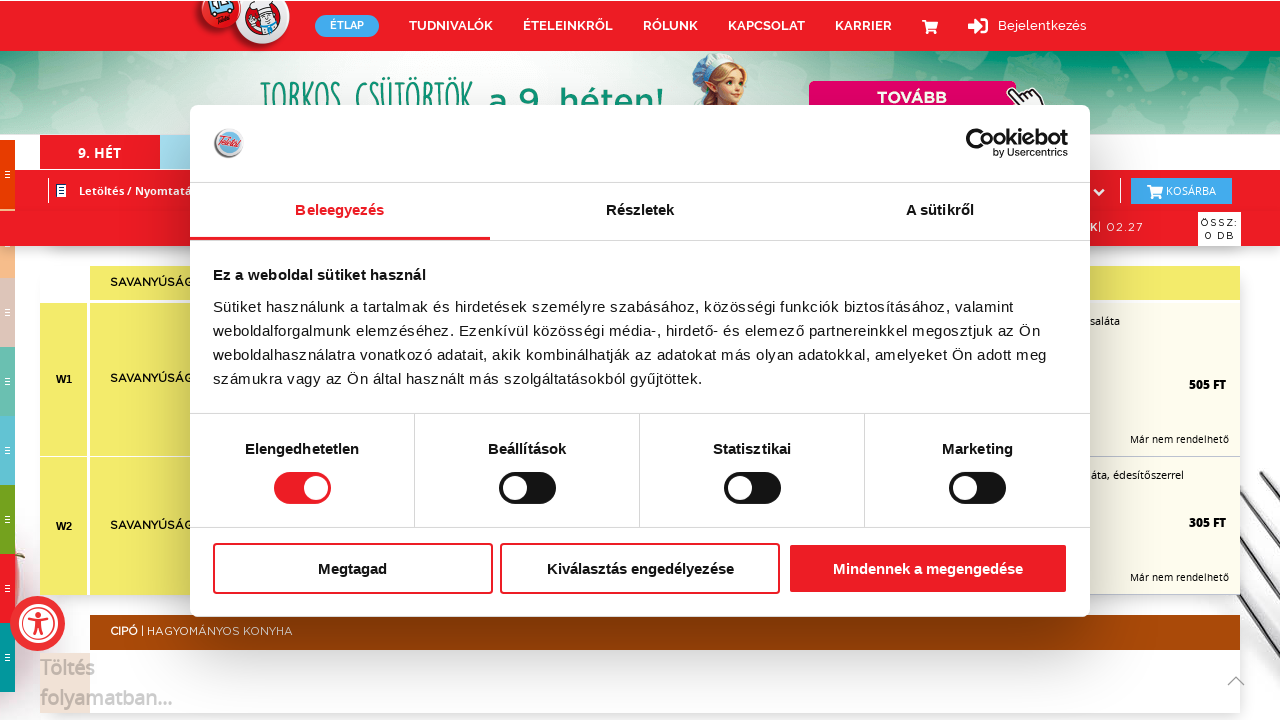

Waited 1000ms for content to load (iteration 12/17)
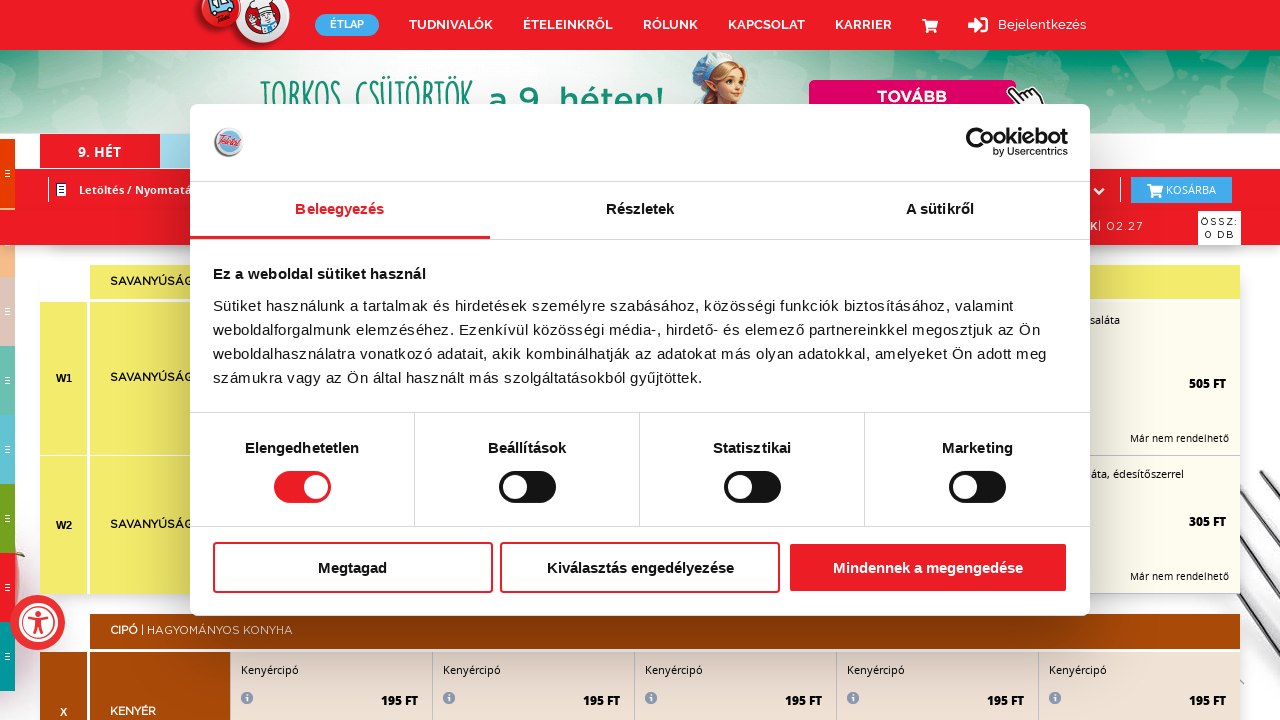

Pressed PageDown key to scroll menu (iteration 12/17)
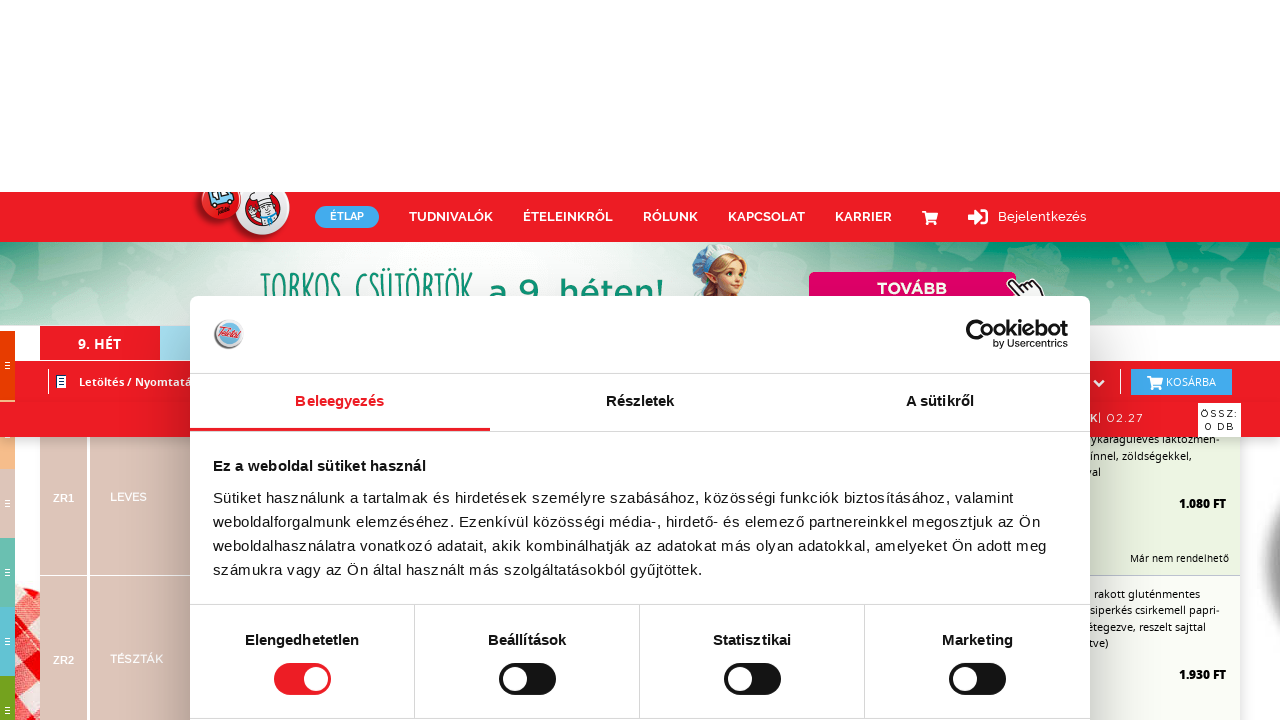

Waited 1000ms for content to load (iteration 13/17)
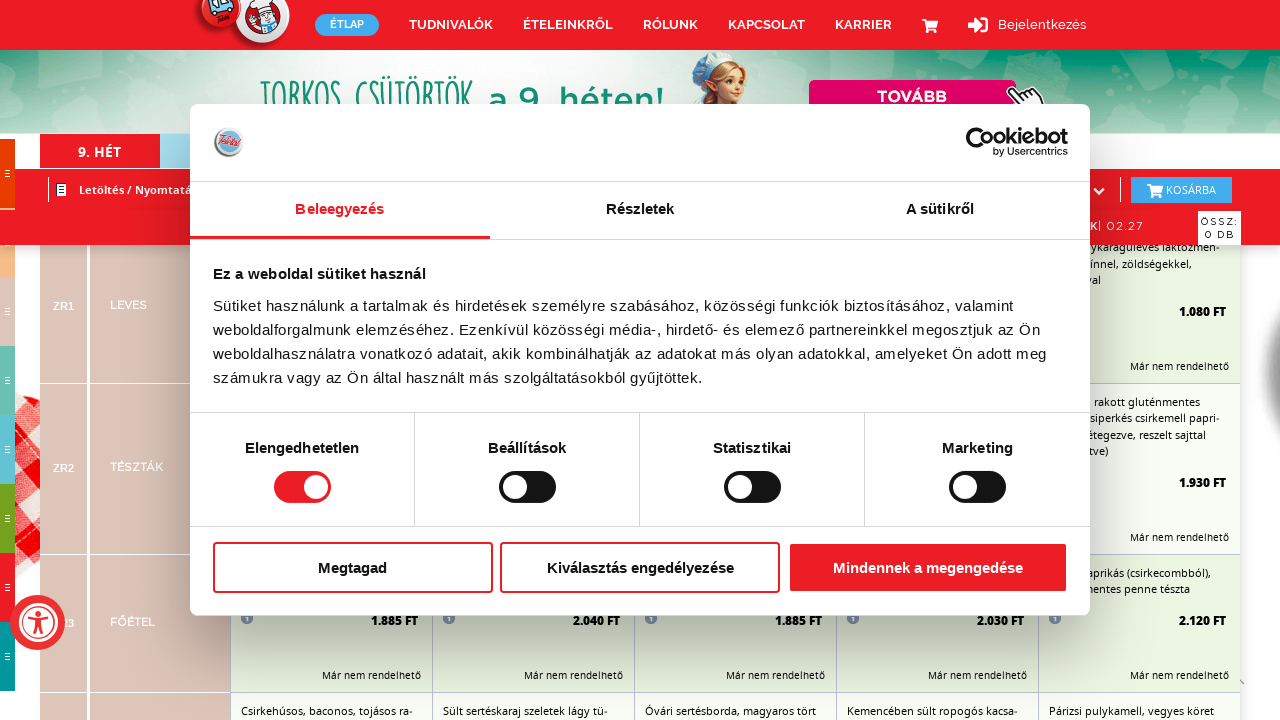

Pressed PageDown key to scroll menu (iteration 13/17)
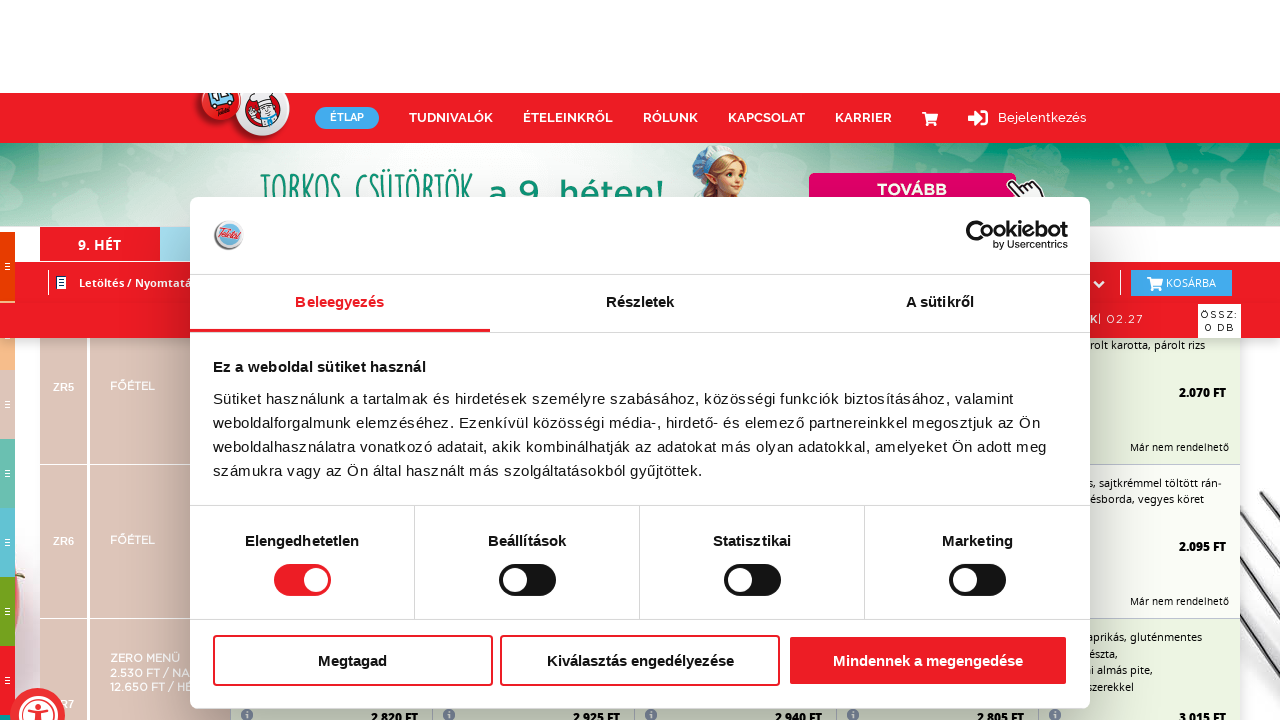

Waited 1000ms for content to load (iteration 14/17)
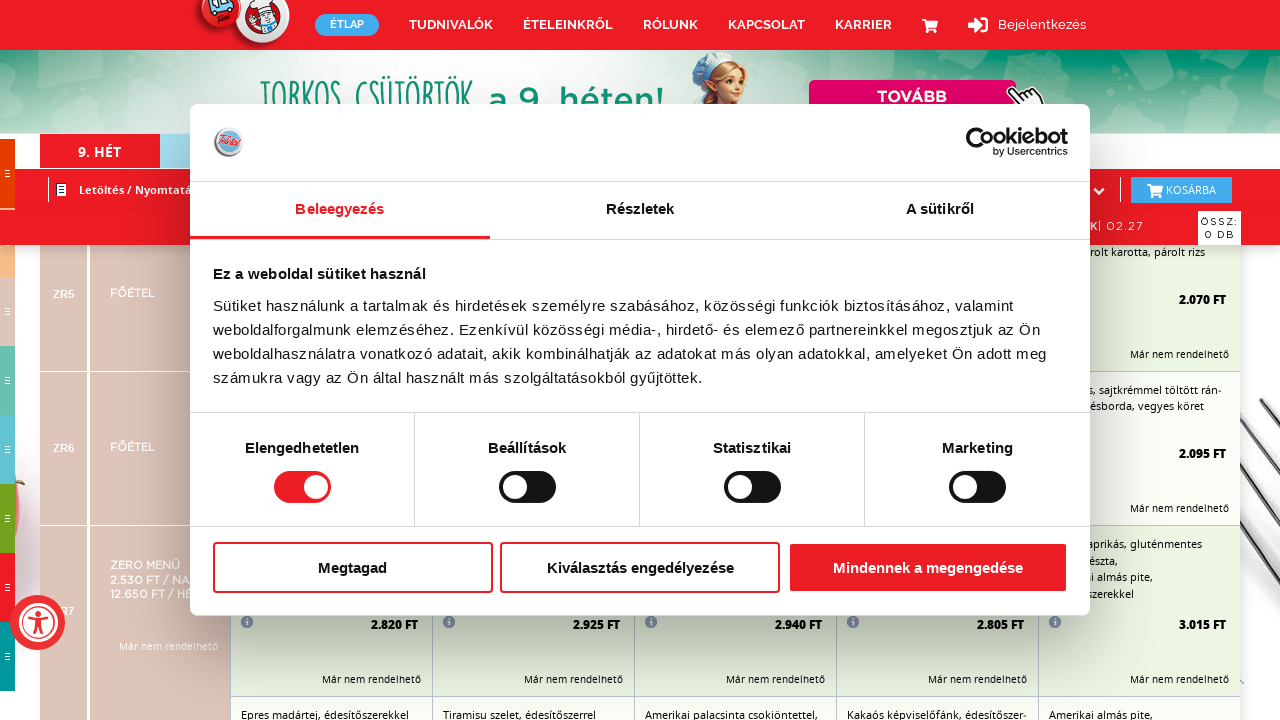

Pressed PageDown key to scroll menu (iteration 14/17)
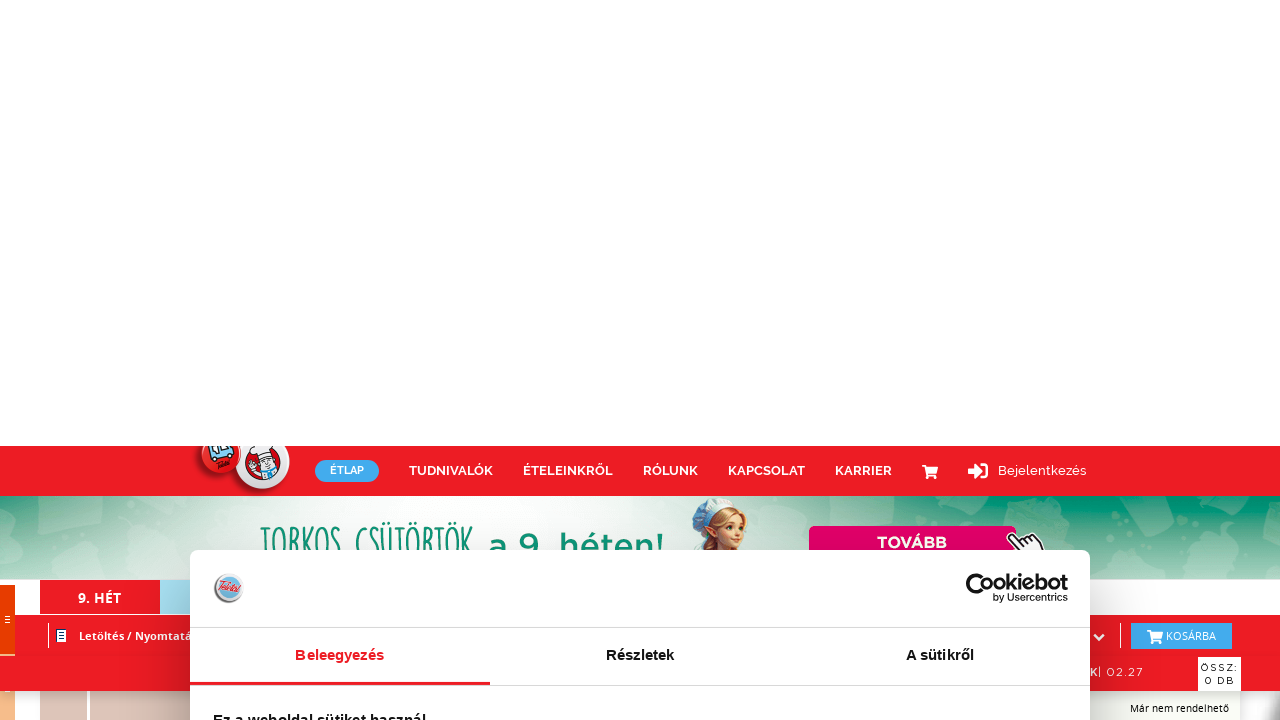

Waited 1000ms for content to load (iteration 15/17)
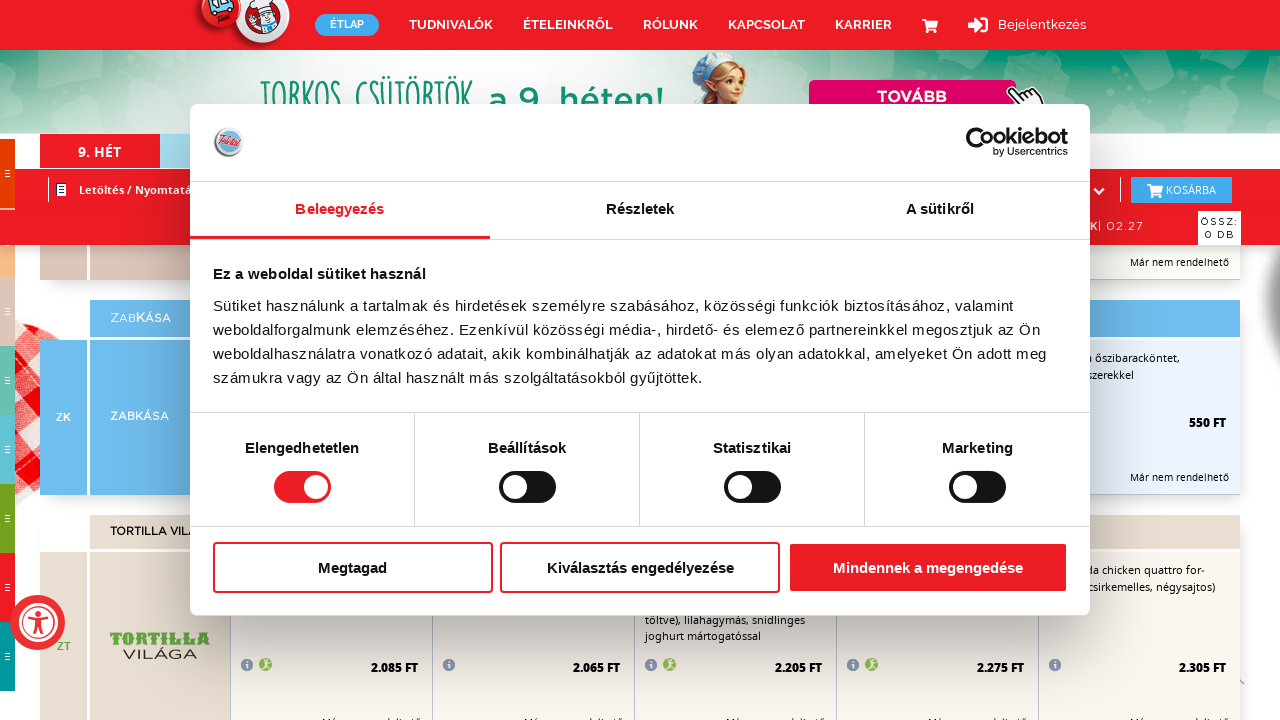

Pressed PageDown key to scroll menu (iteration 15/17)
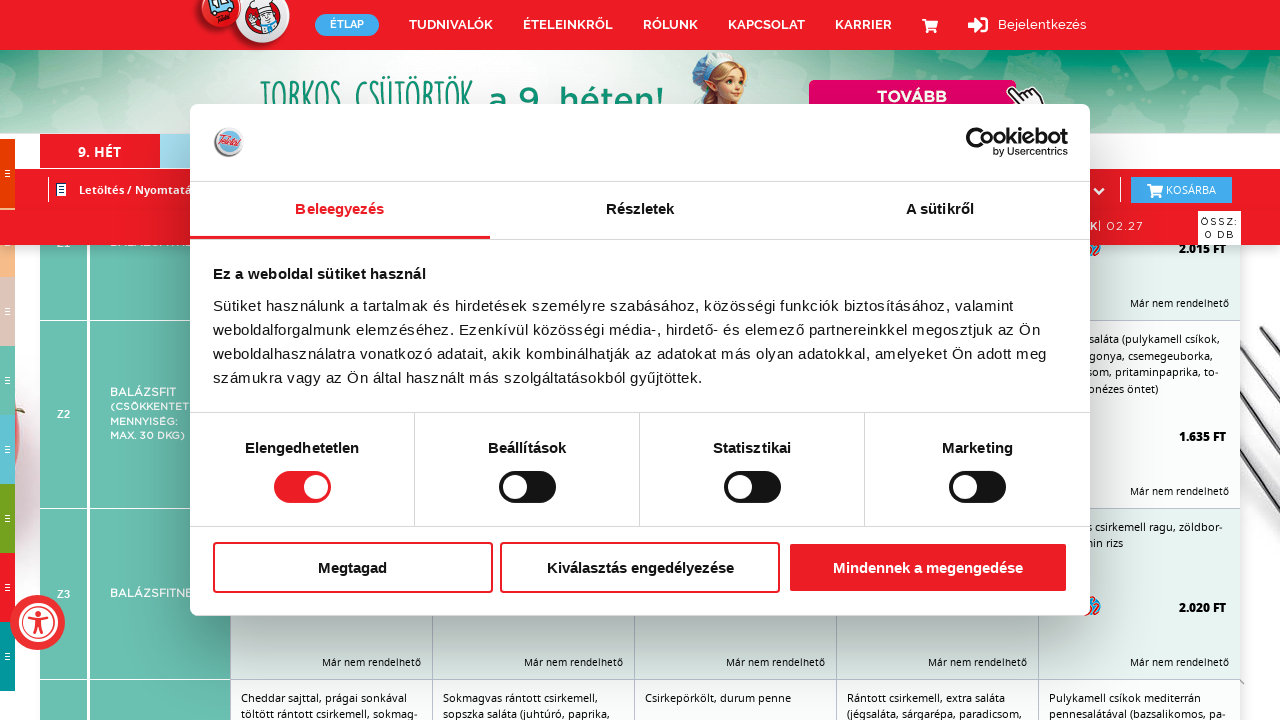

Waited 1000ms for content to load (iteration 16/17)
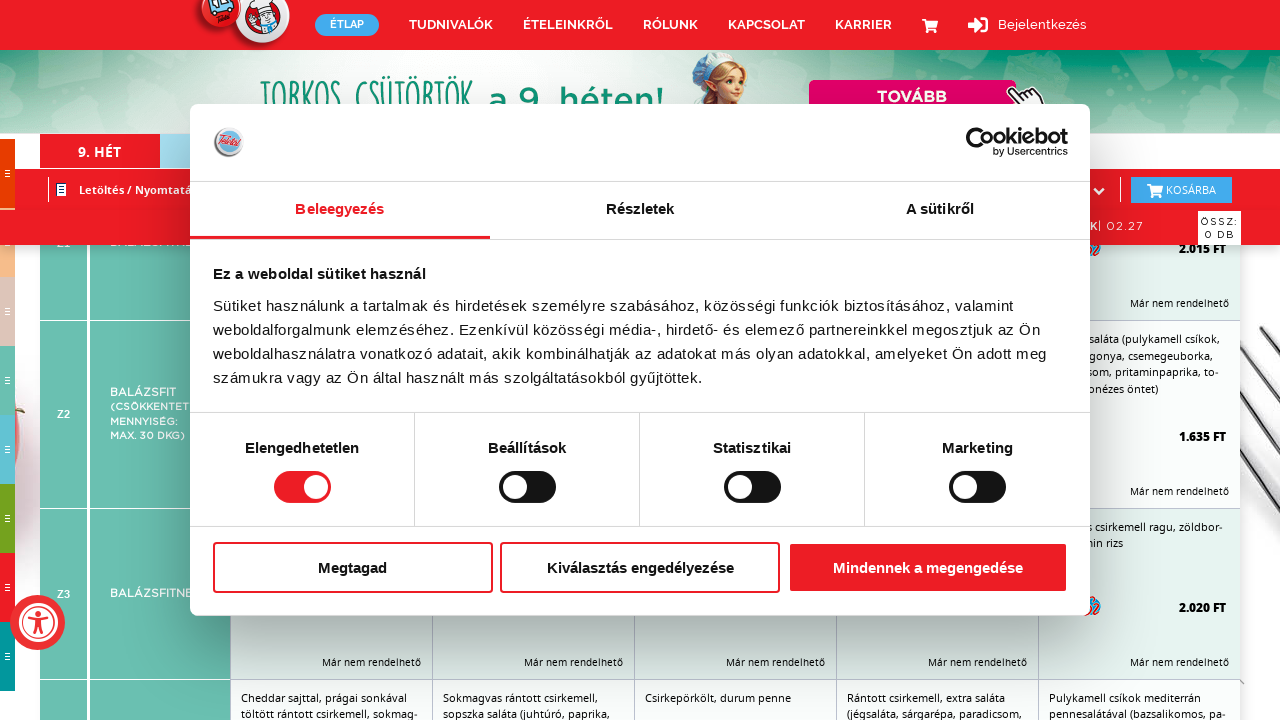

Pressed PageDown key to scroll menu (iteration 16/17)
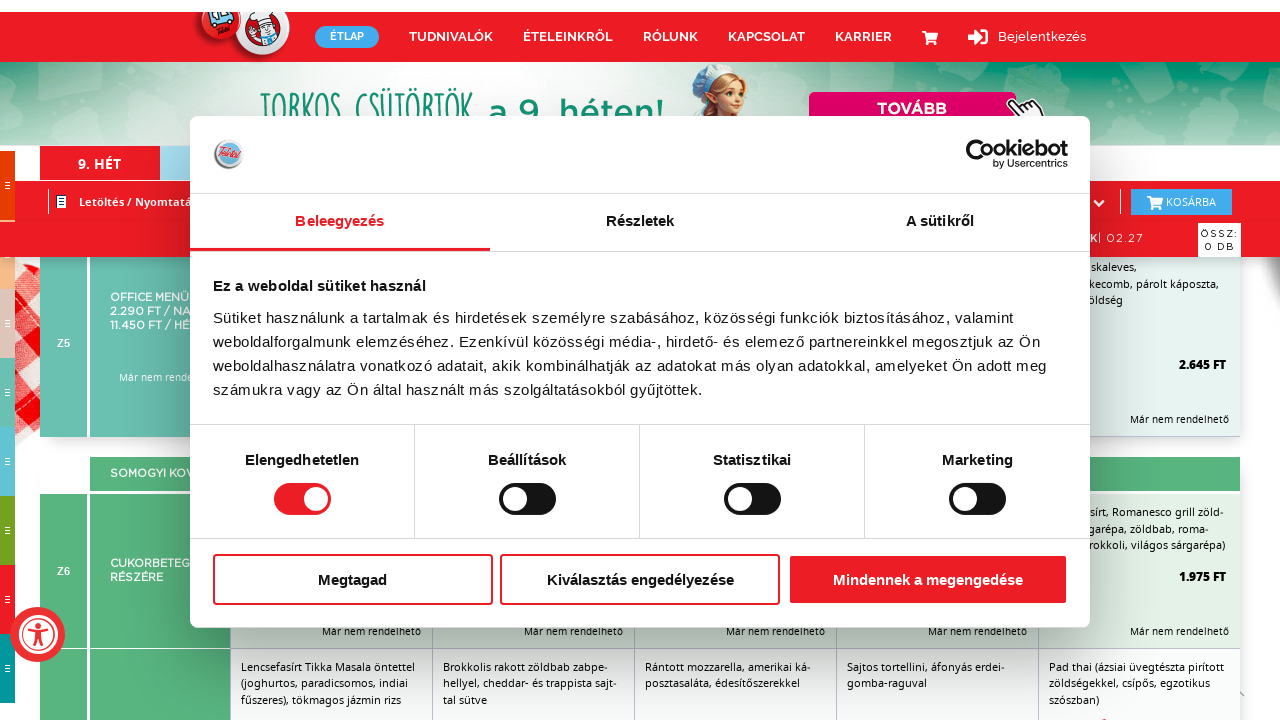

Waited 1000ms for content to load (iteration 17/17)
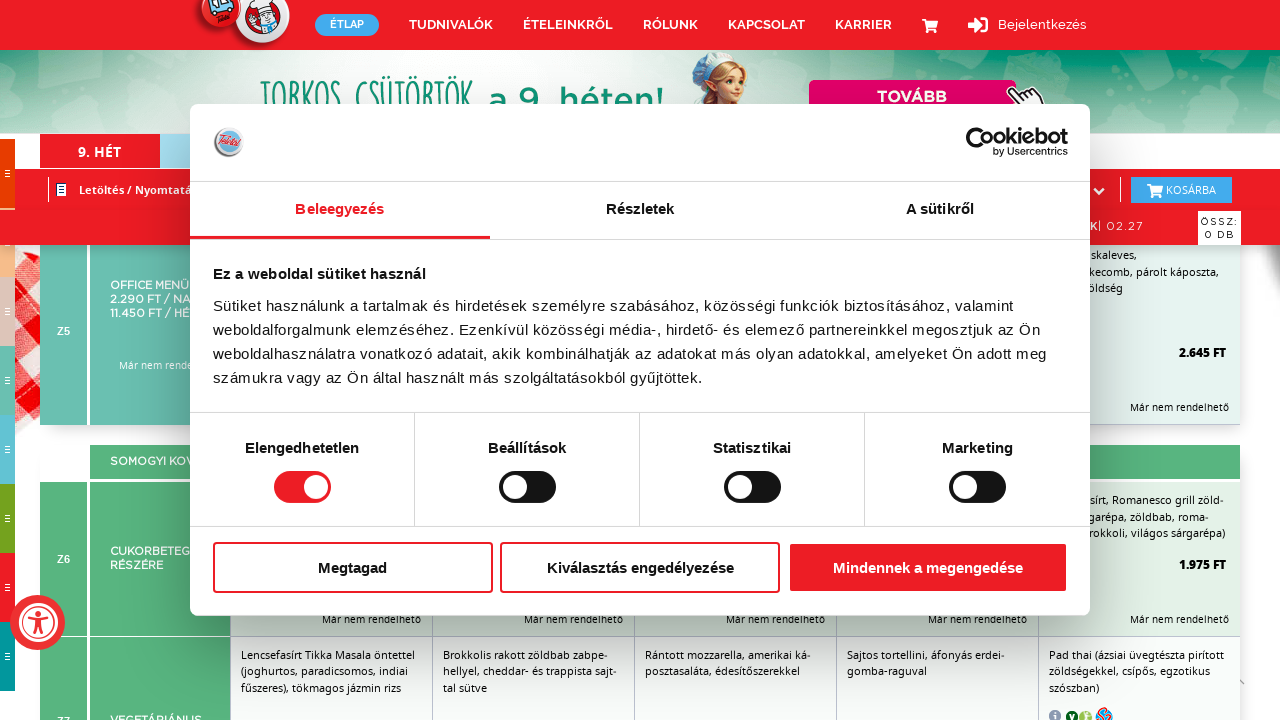

Pressed PageDown key to scroll menu (iteration 17/17)
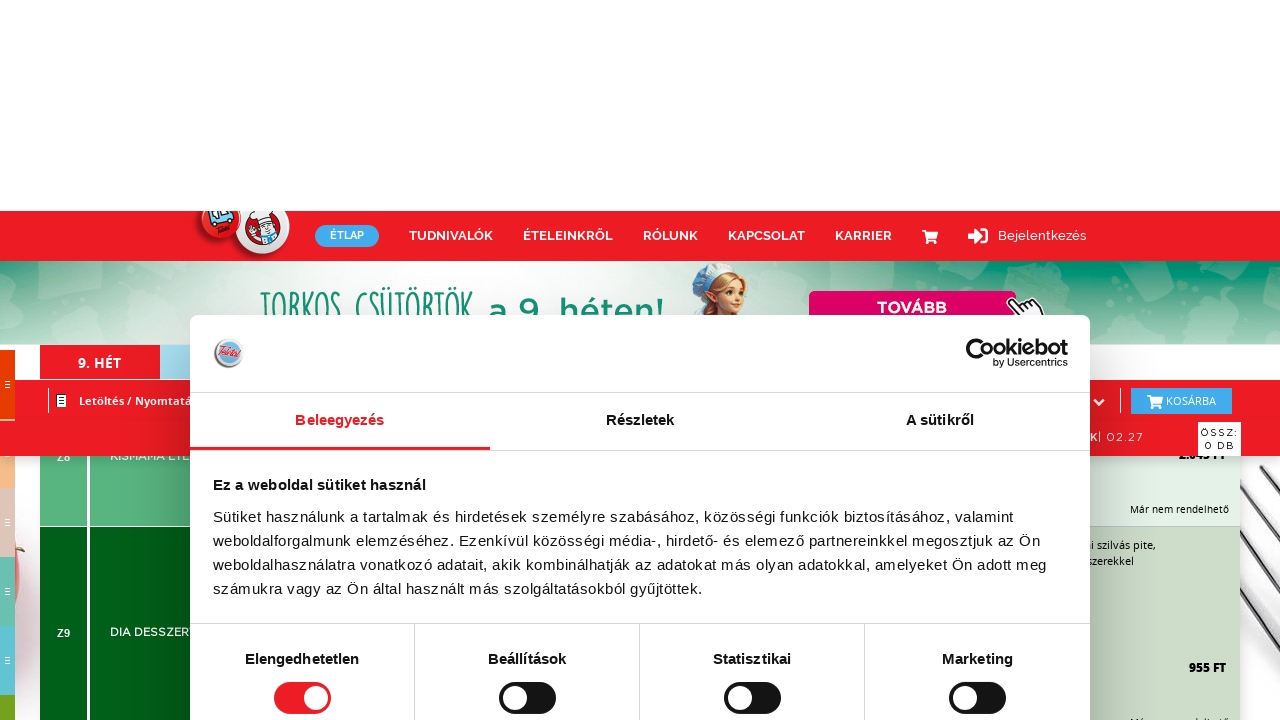

Waited 2000ms for final content to stabilize
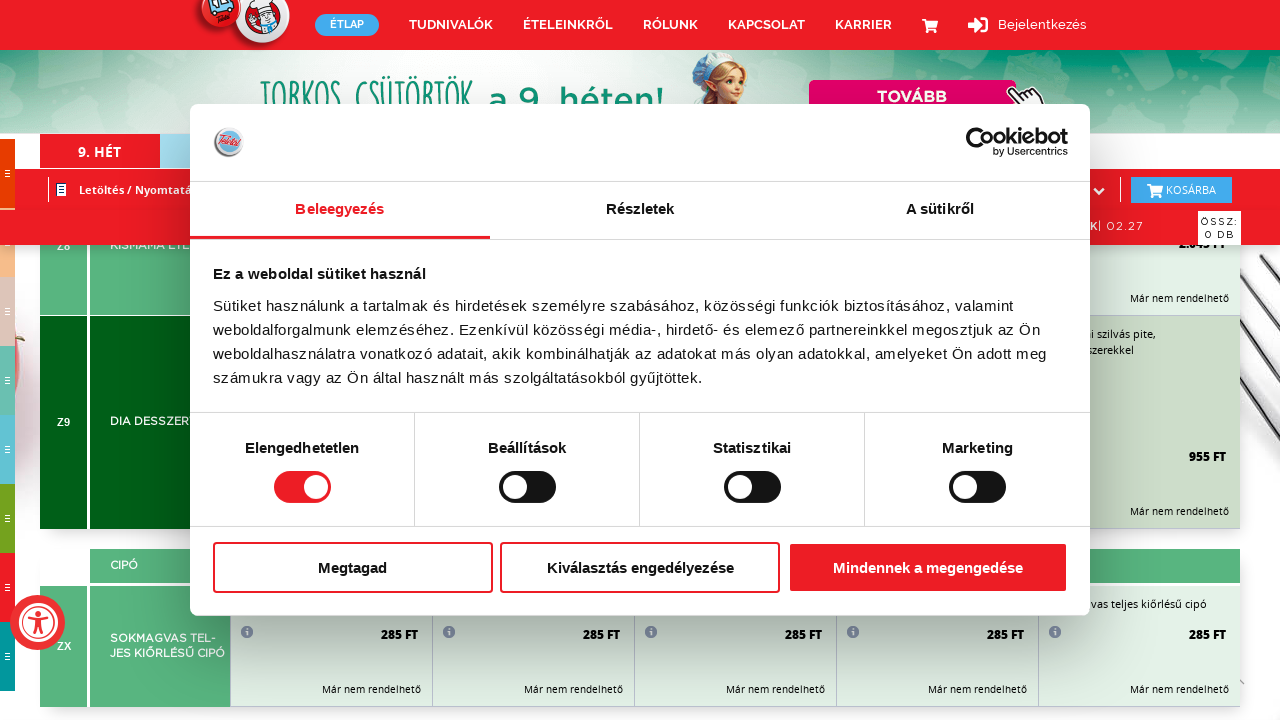

Verified menu content is visible by waiting for menu-card-5-day selector
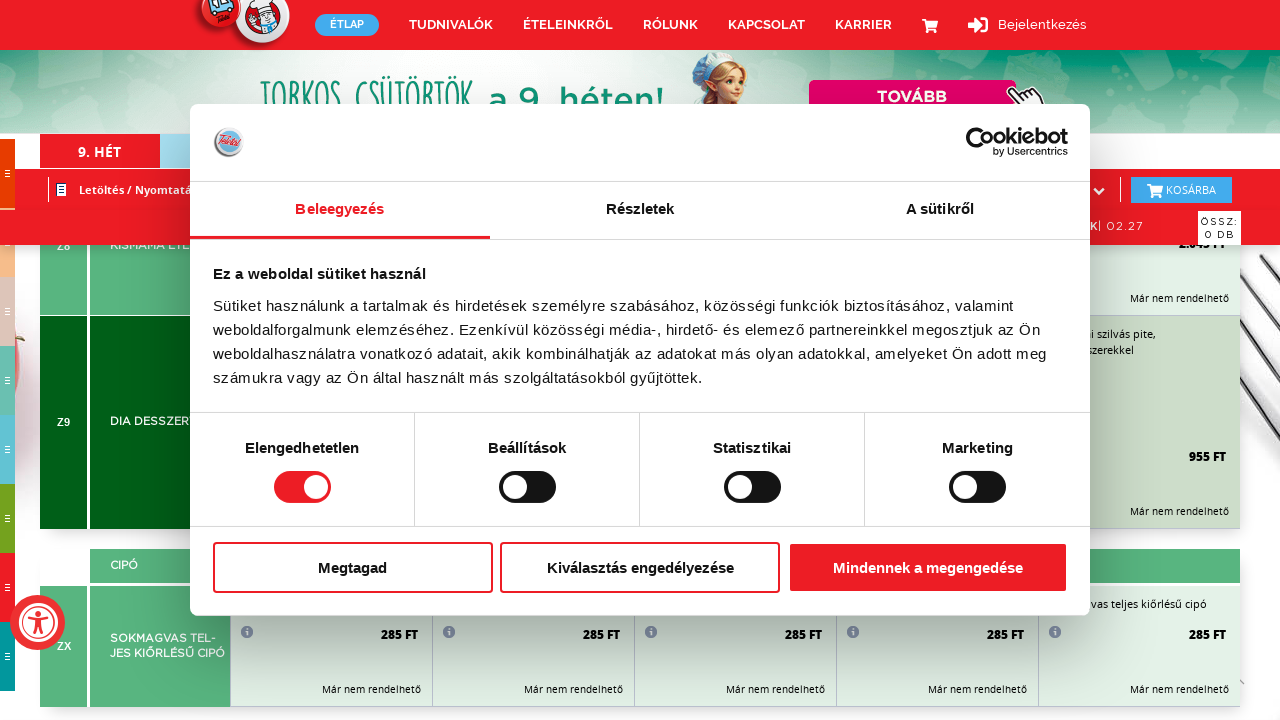

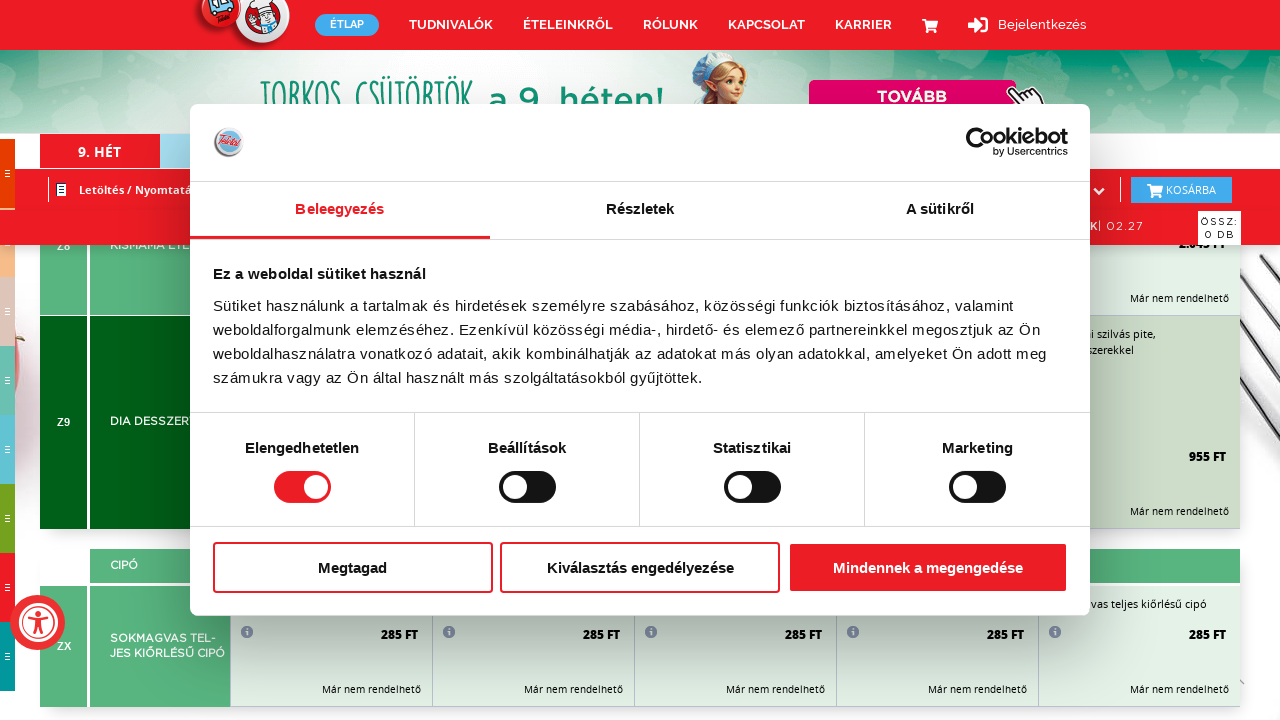